Tests reading data from a web table by counting columns and rows and verifying content

Starting URL: https://rahulshettyacademy.com/AutomationPractice/

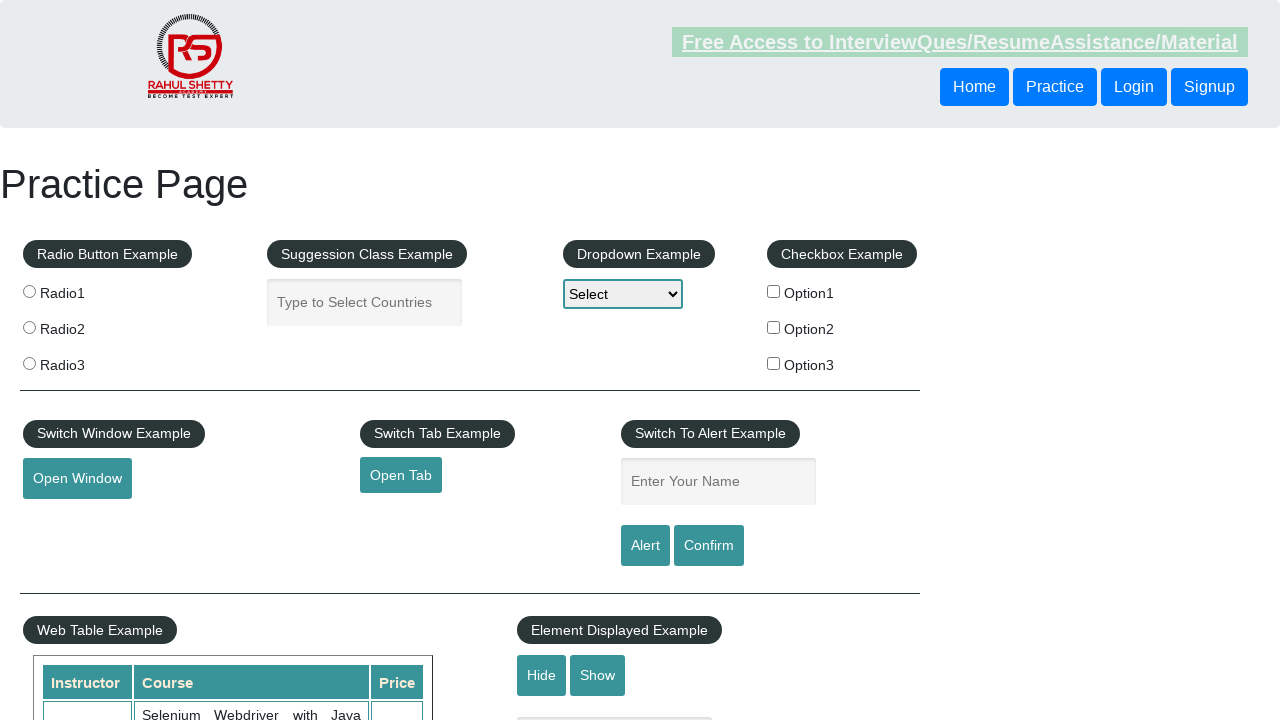

Located all column headers in the web table
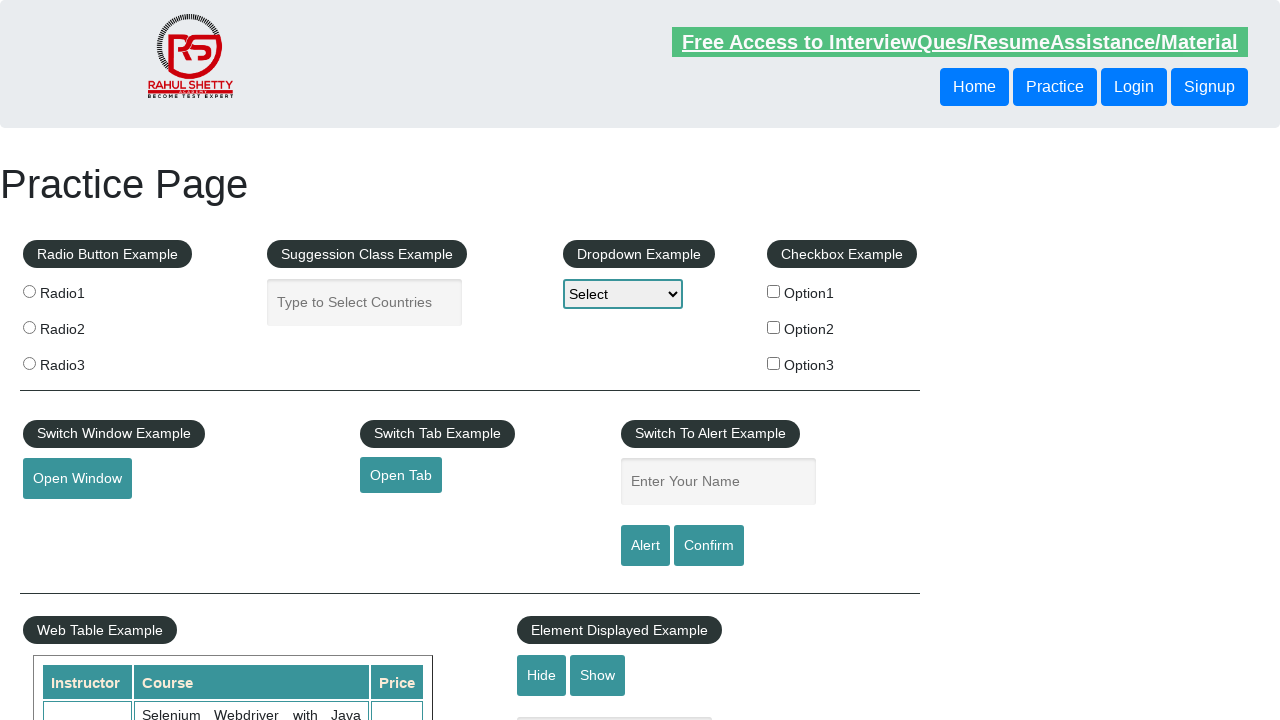

Counted 3 columns in the table
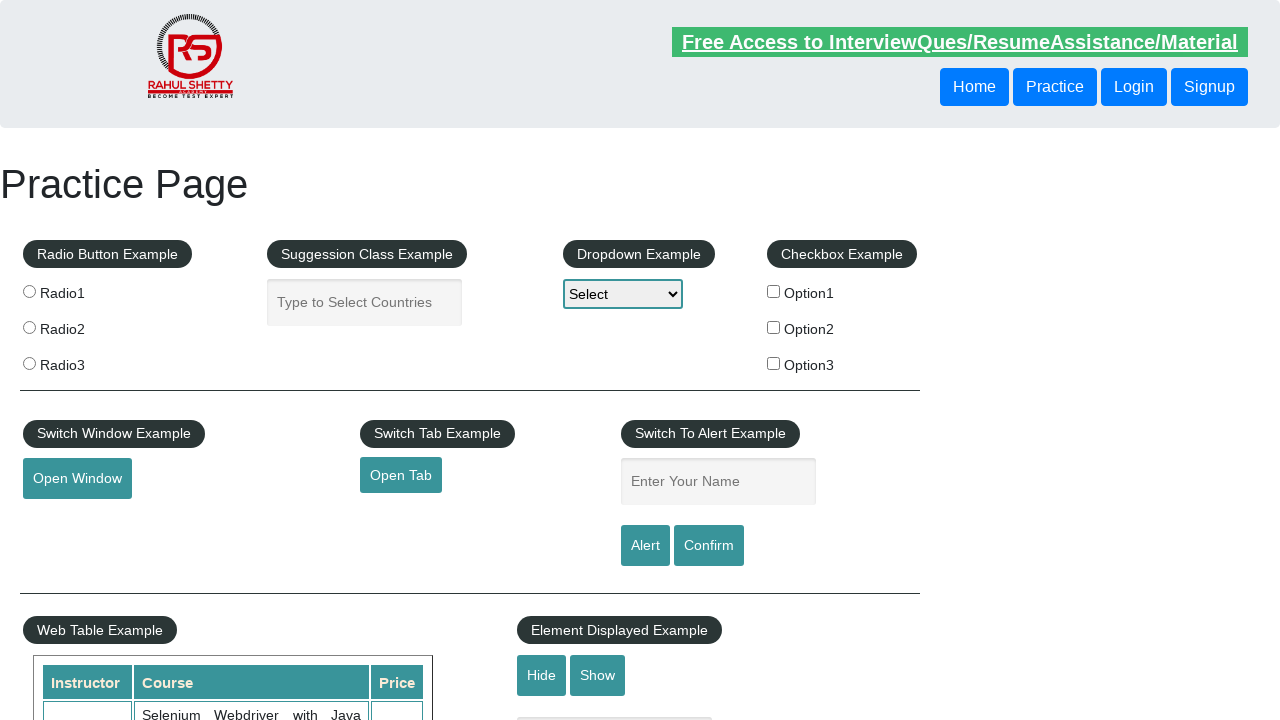

Located all row data cells in the web table
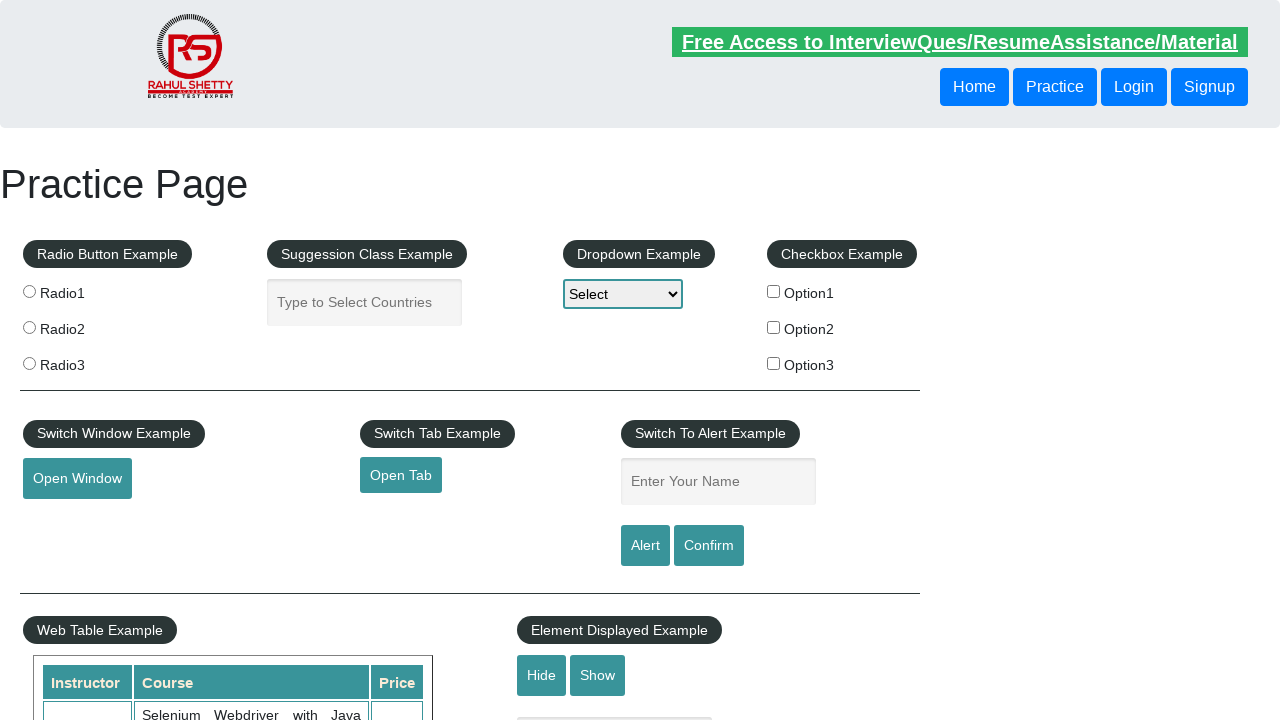

Counted 30 data cells across all rows
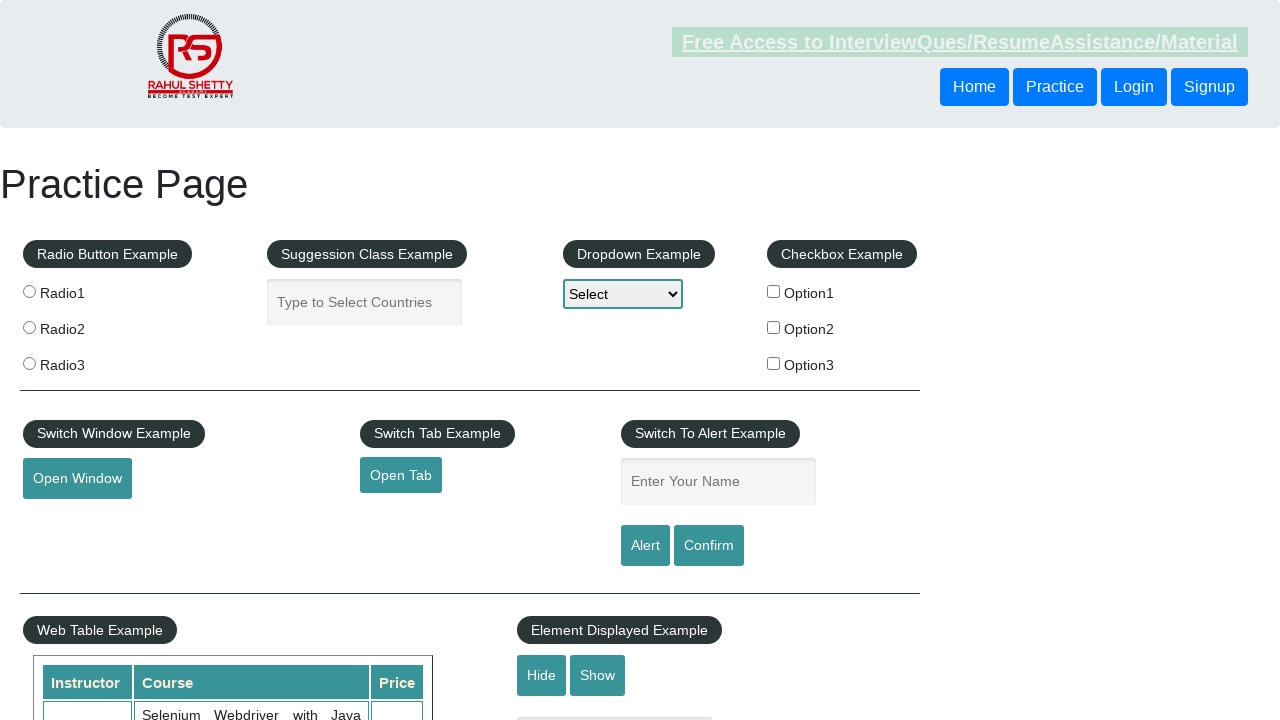

Verified that columns exist in the table
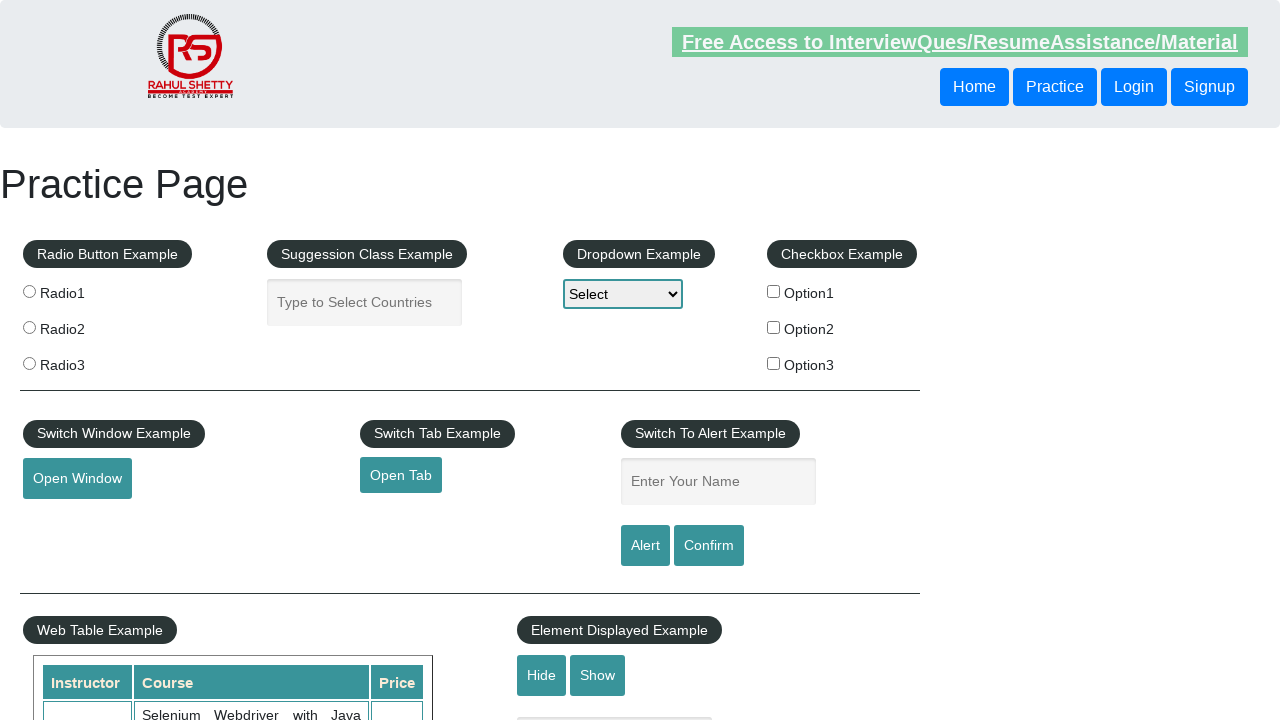

Retrieved text content from a column header
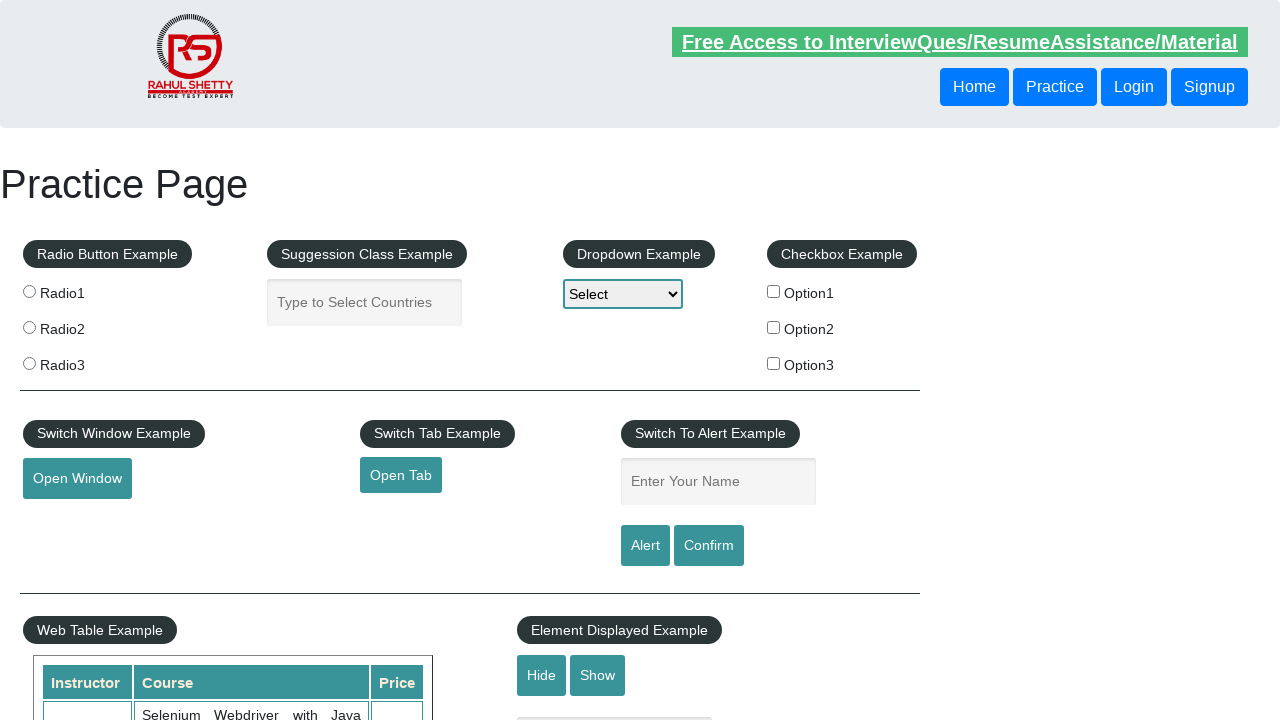

Retrieved text content from a column header
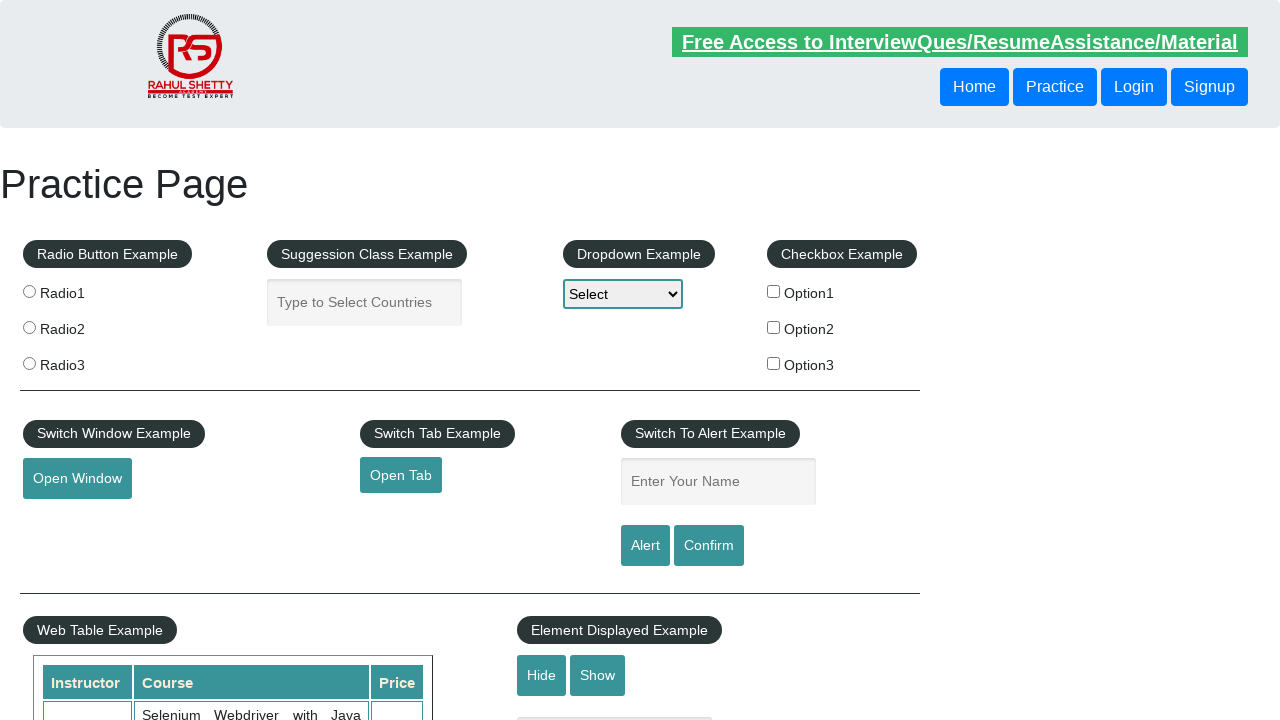

Retrieved text content from a column header
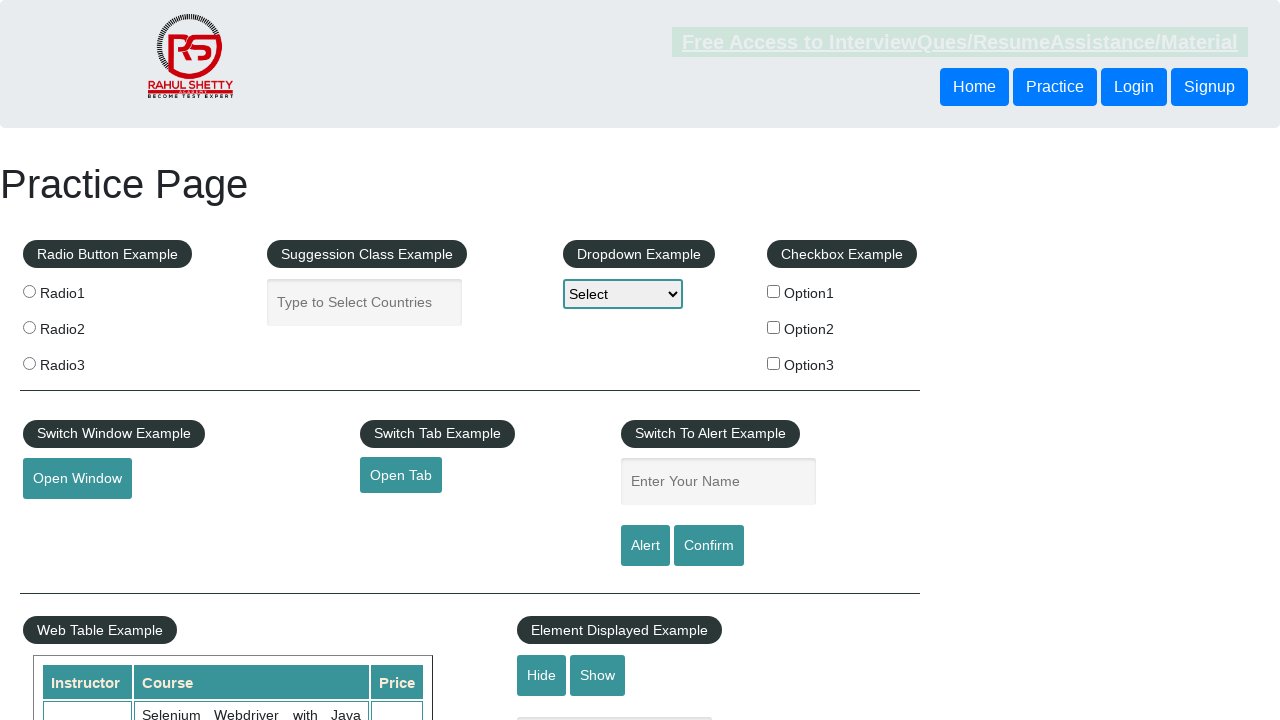

Retrieved text content from a row cell
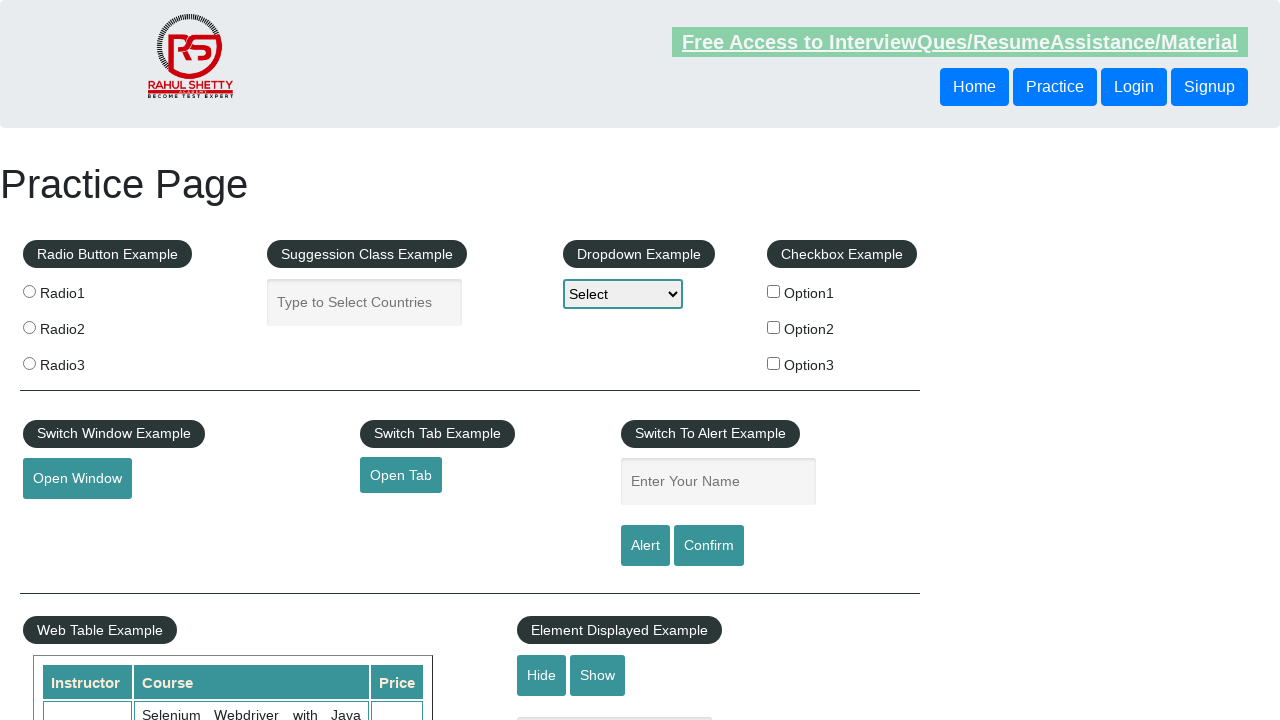

Retrieved text content from a row cell
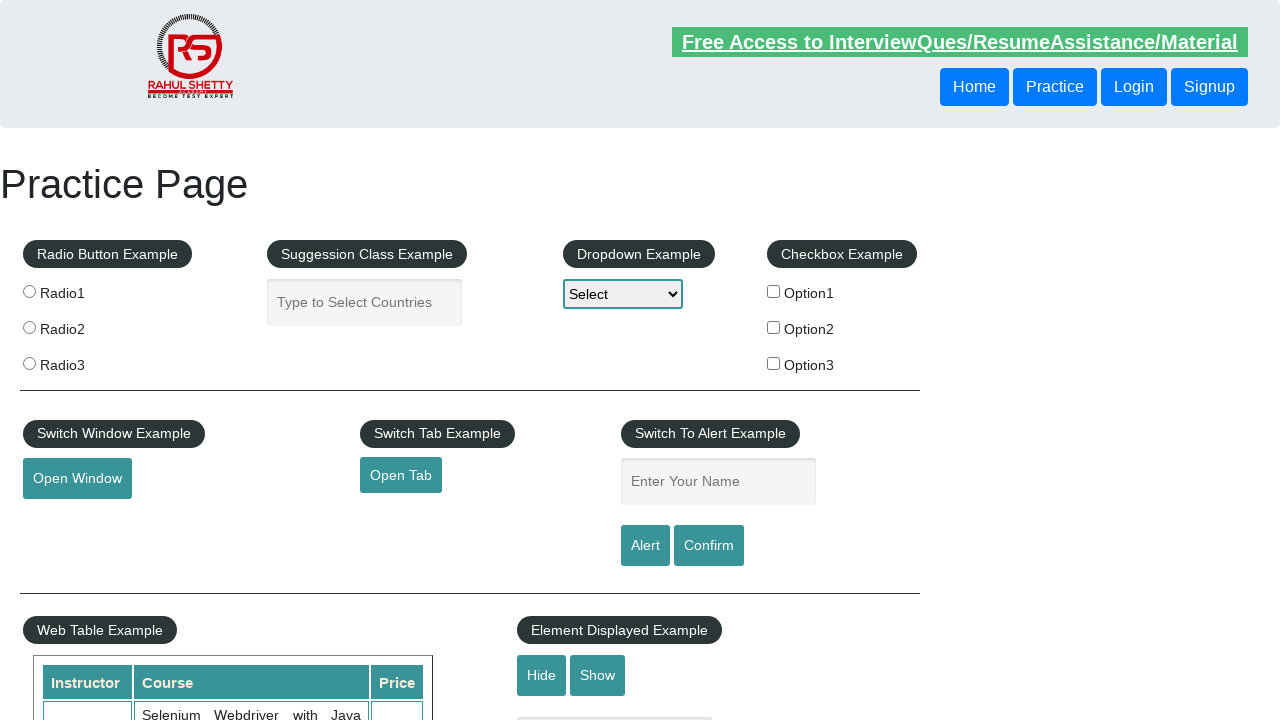

Retrieved text content from a row cell
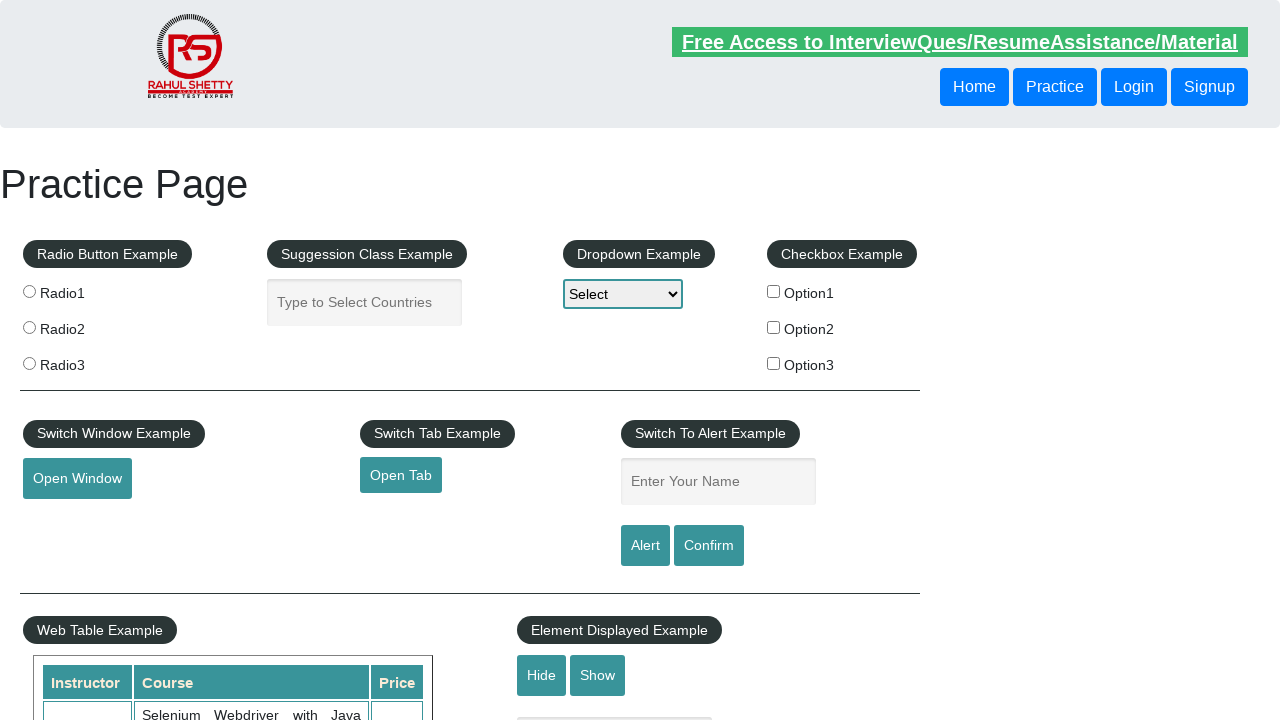

Retrieved text content from a row cell
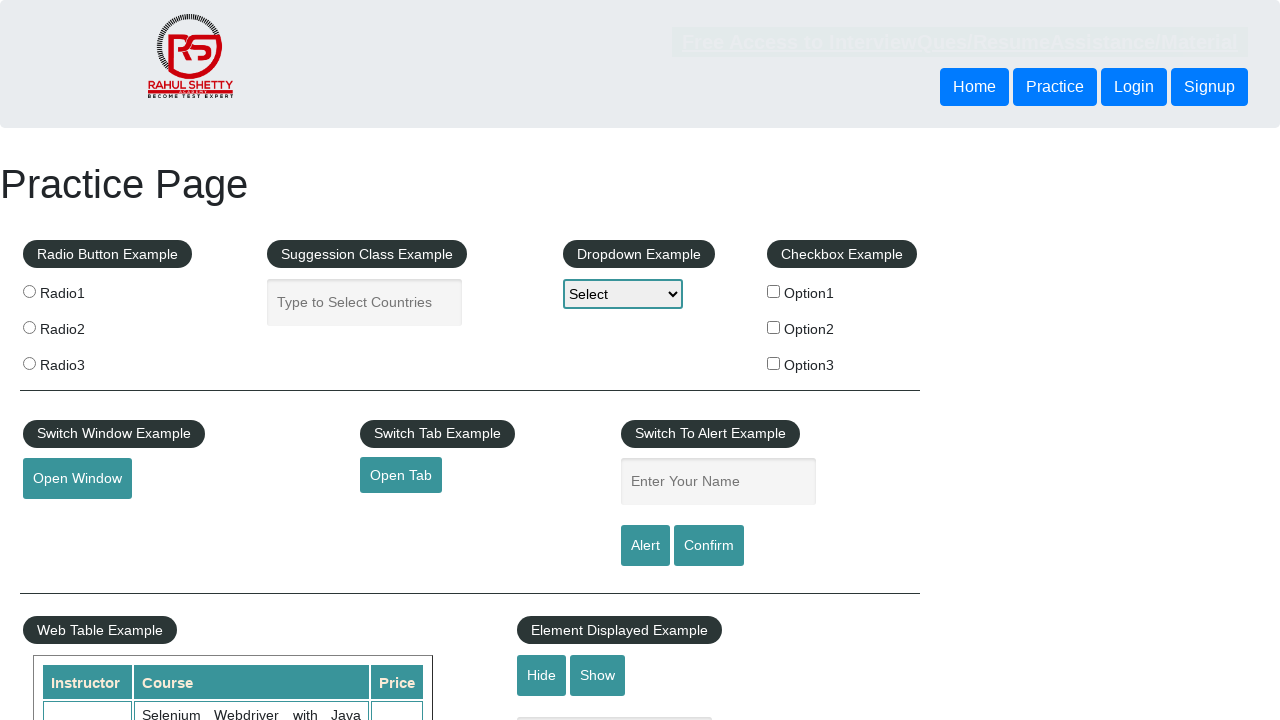

Retrieved text content from a row cell
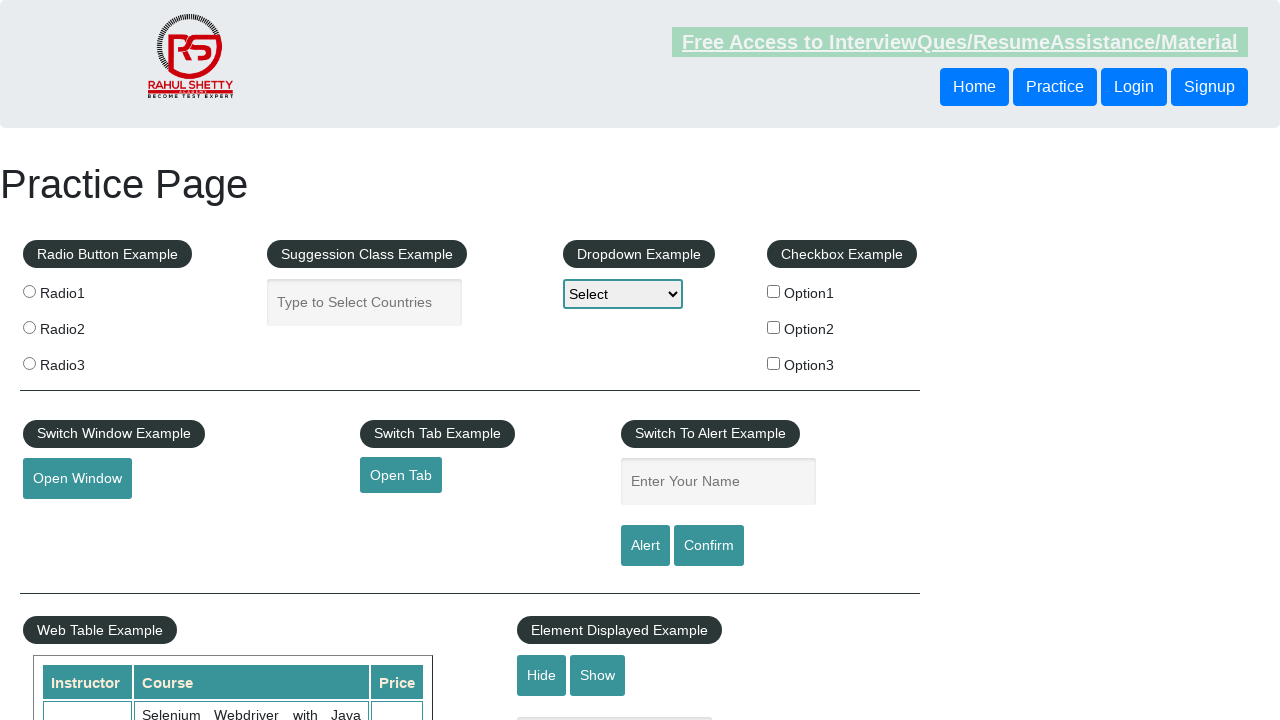

Retrieved text content from a row cell
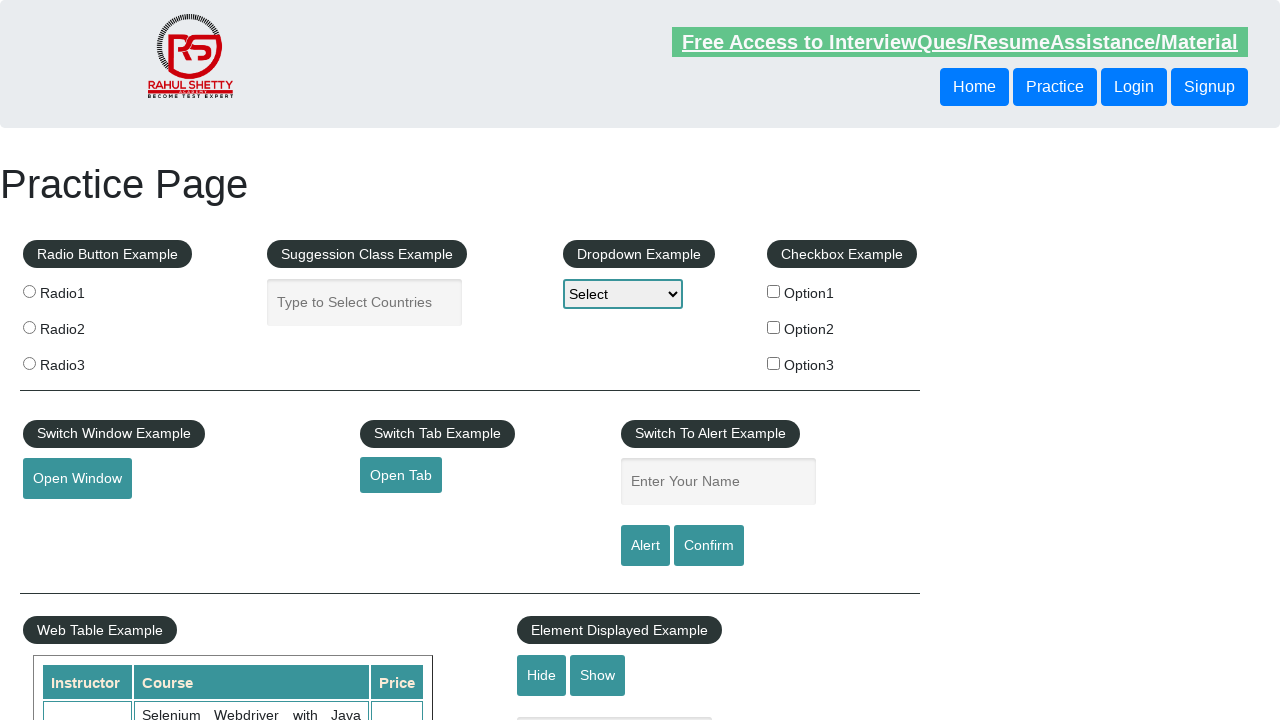

Retrieved text content from a row cell
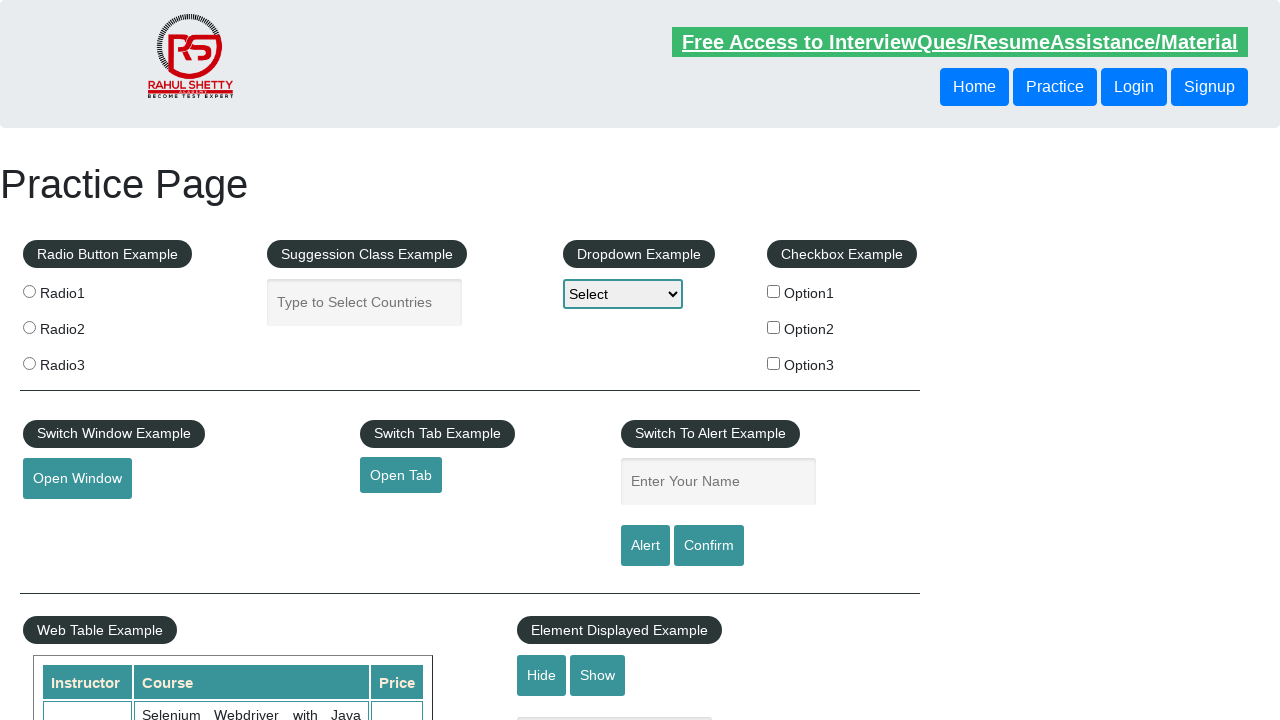

Retrieved text content from a row cell
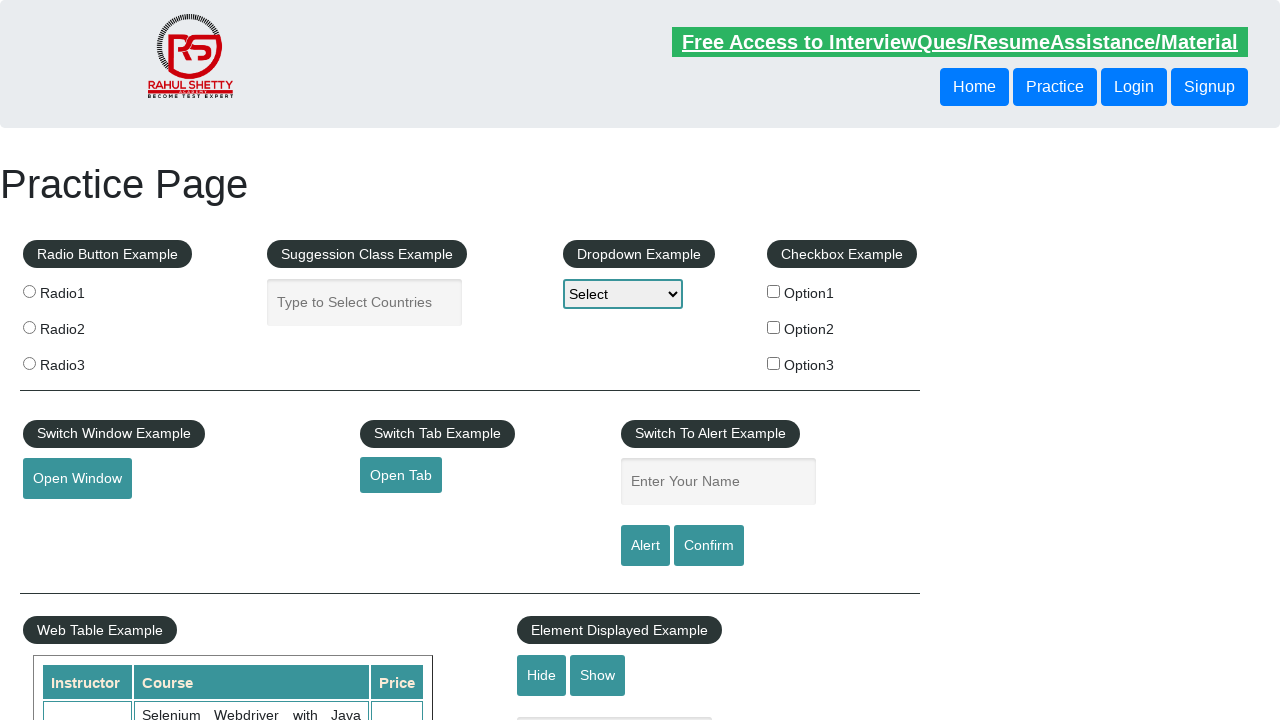

Retrieved text content from a row cell
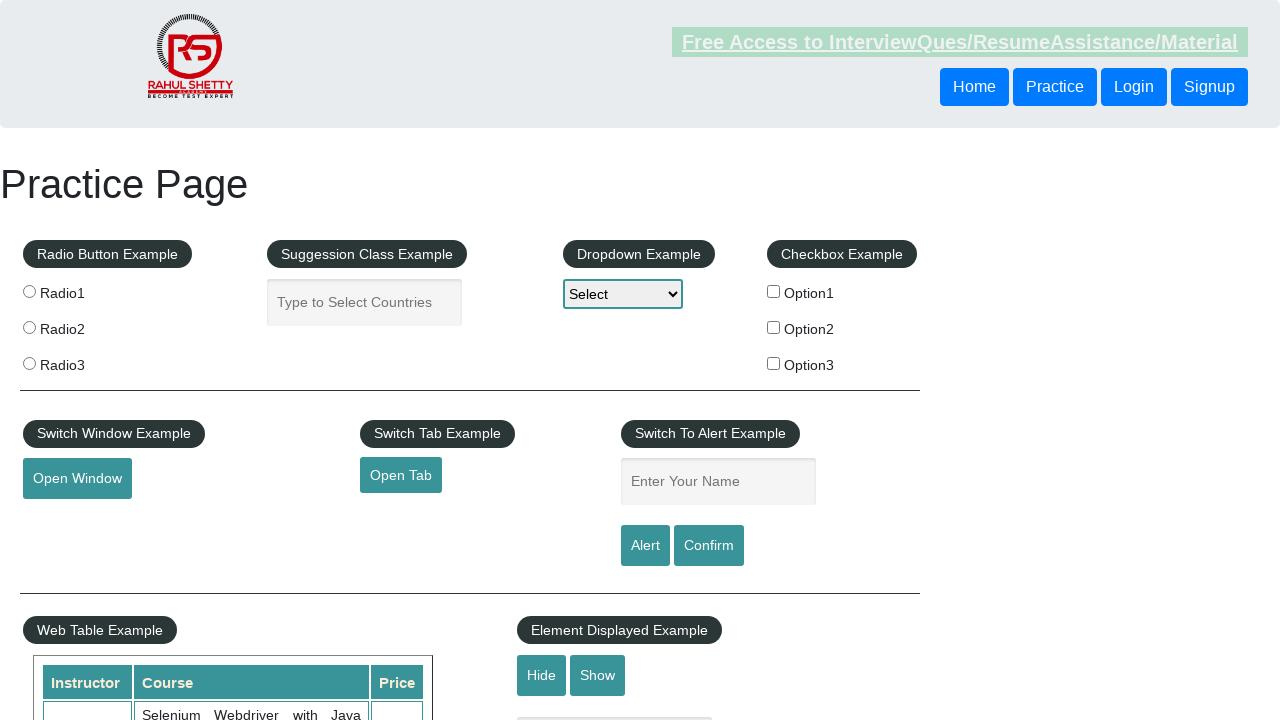

Retrieved text content from a row cell
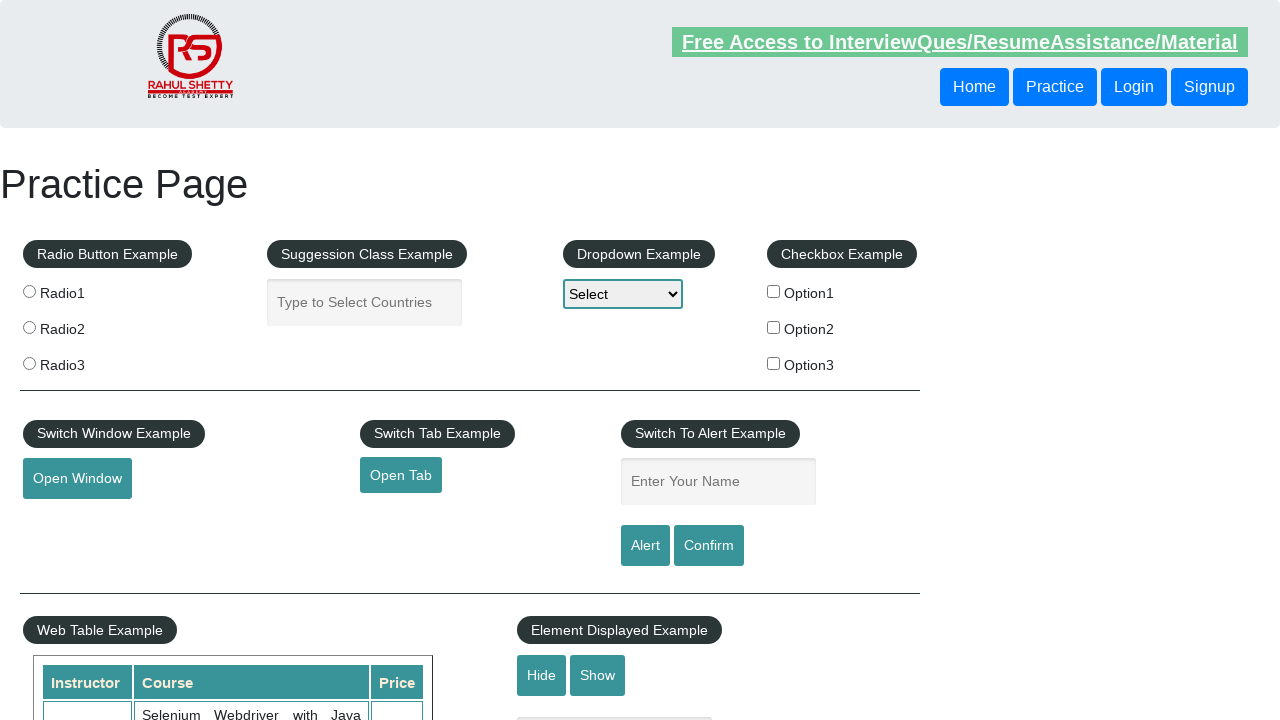

Retrieved text content from a row cell
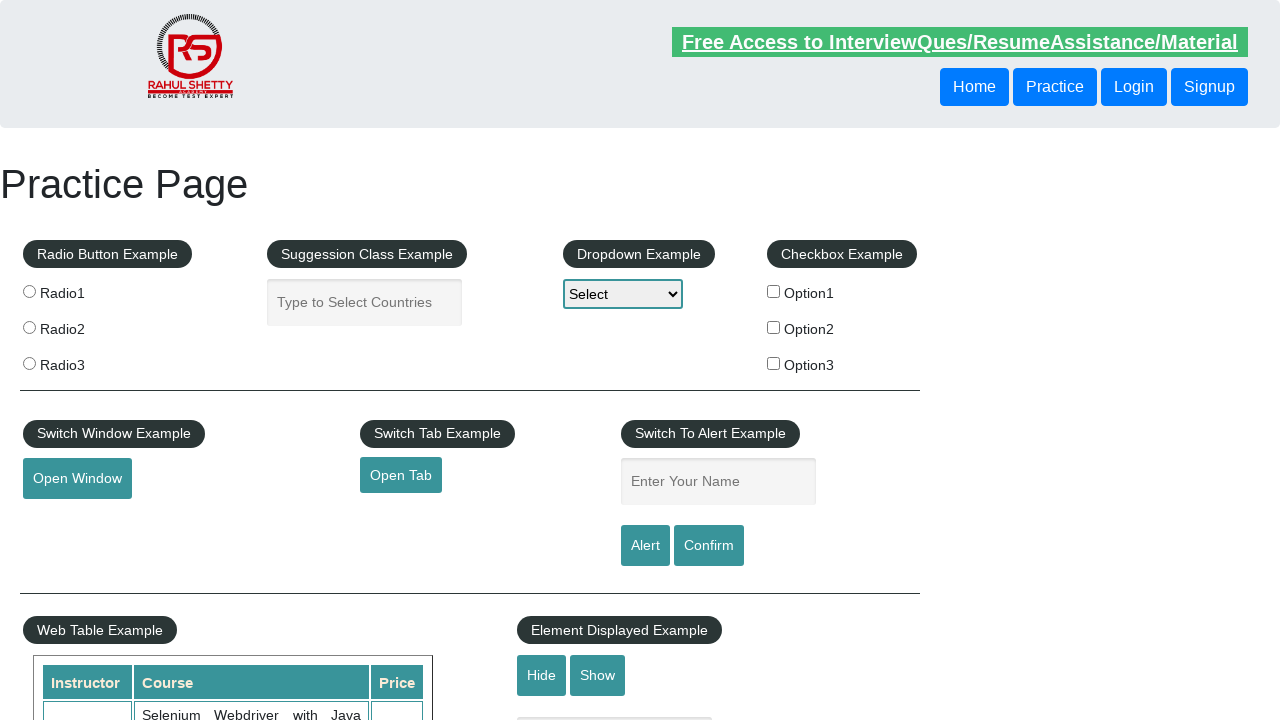

Retrieved text content from a row cell
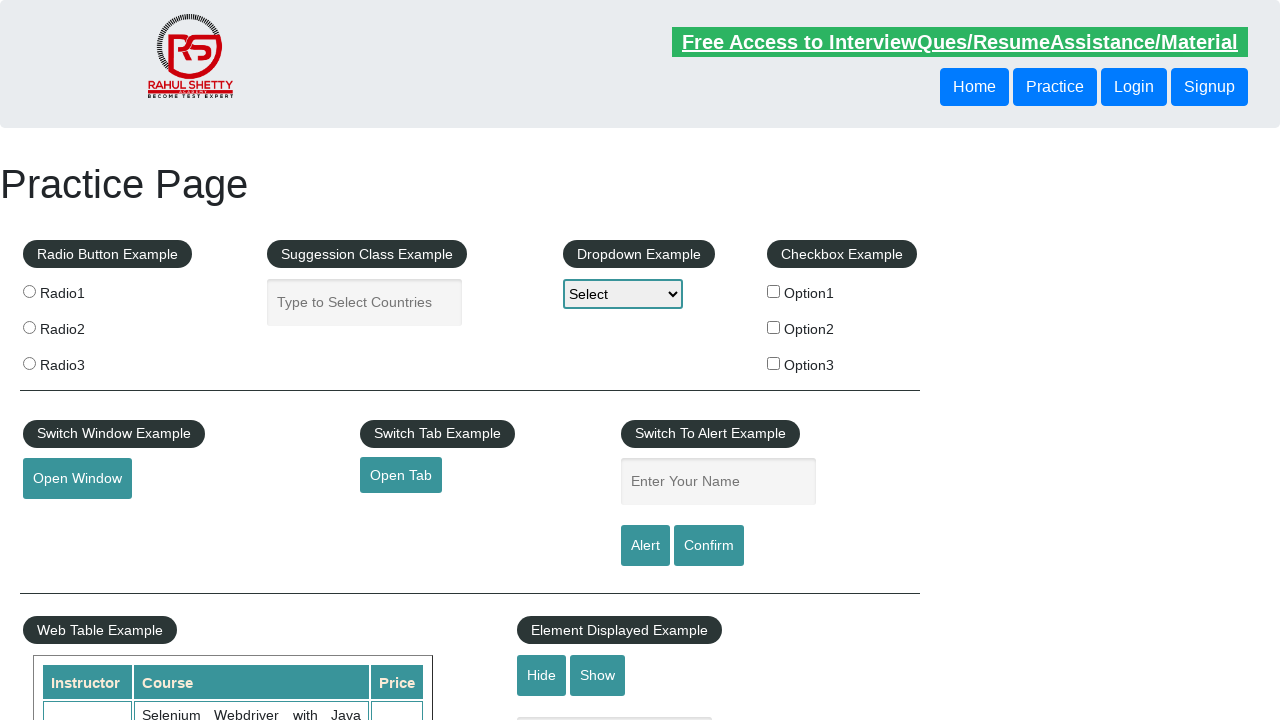

Retrieved text content from a row cell
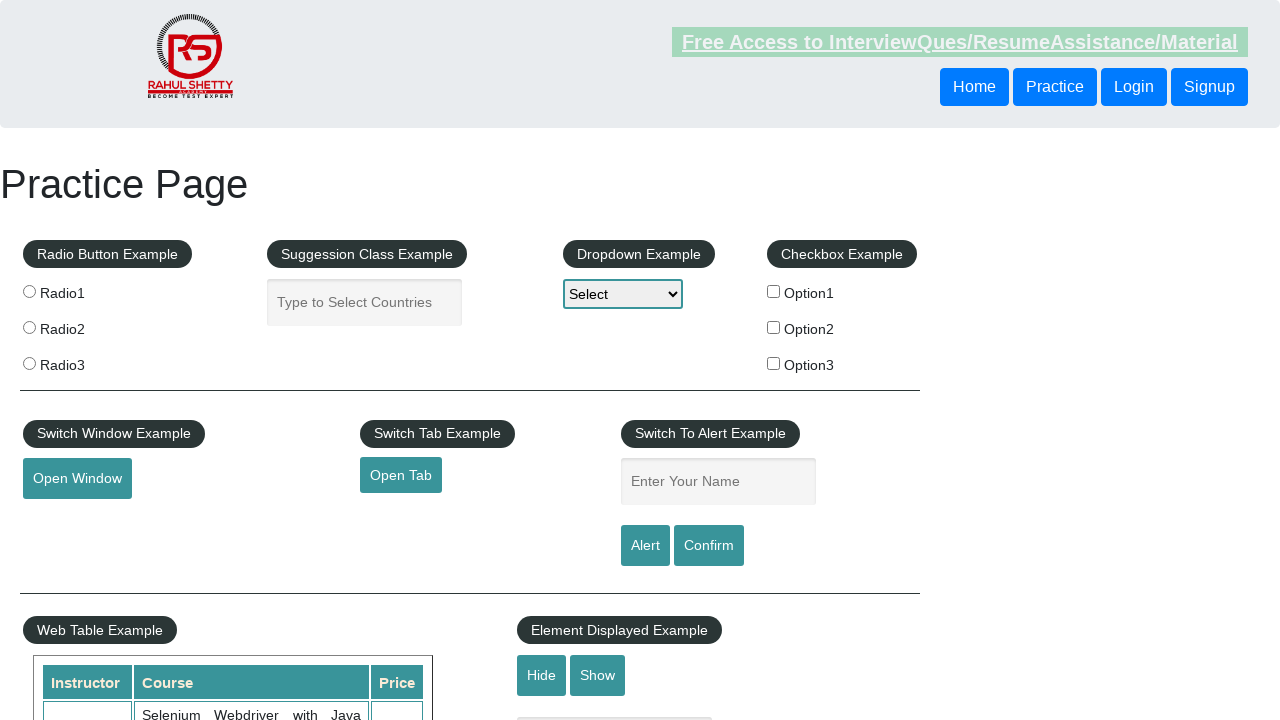

Retrieved text content from a row cell
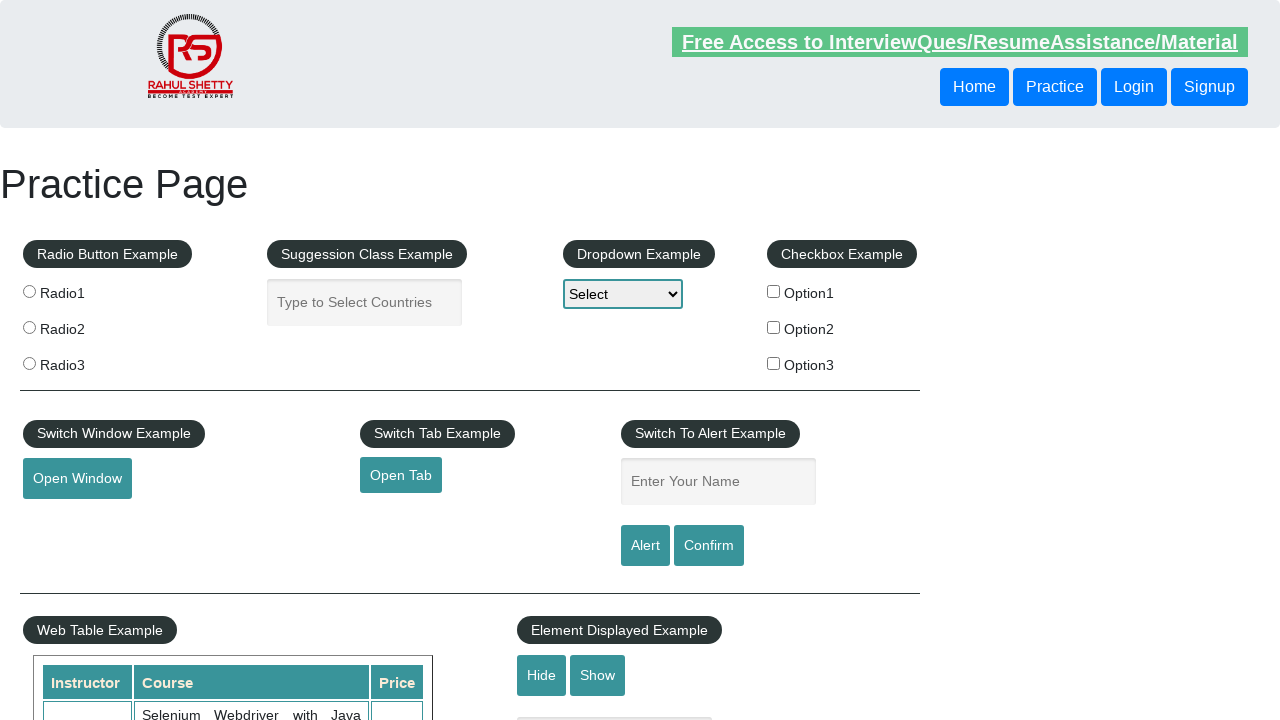

Retrieved text content from a row cell
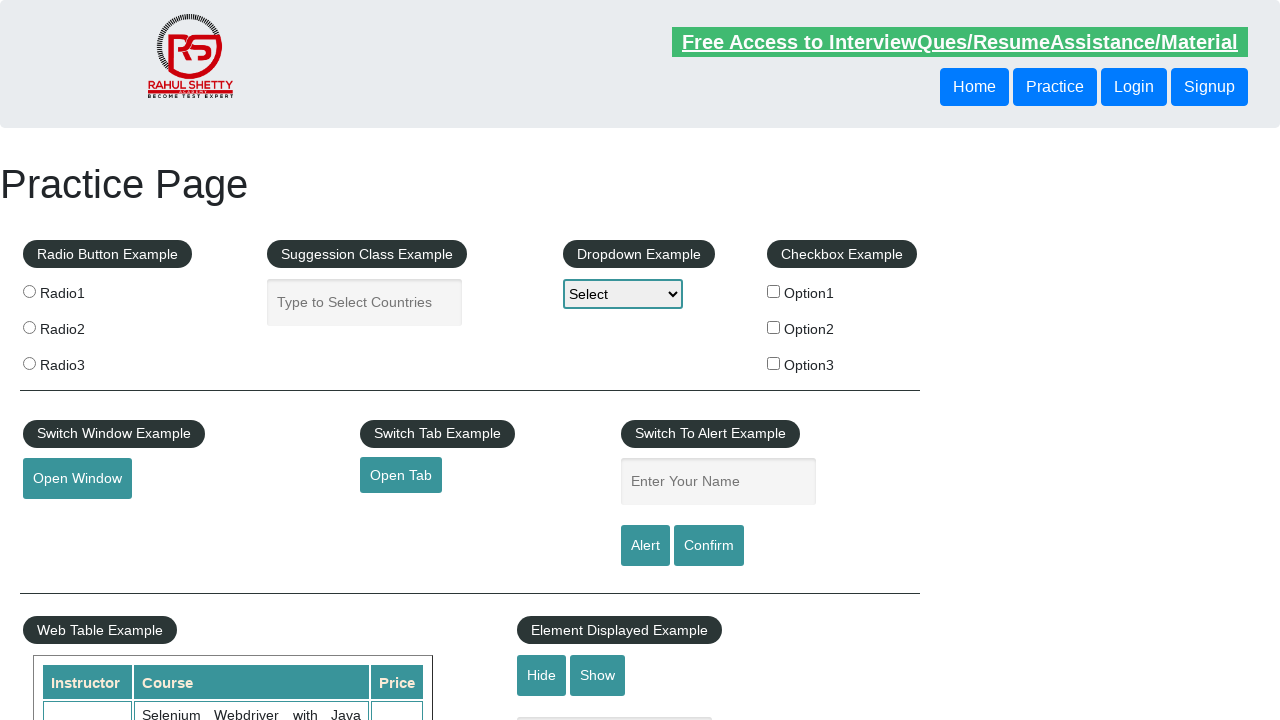

Retrieved text content from a row cell
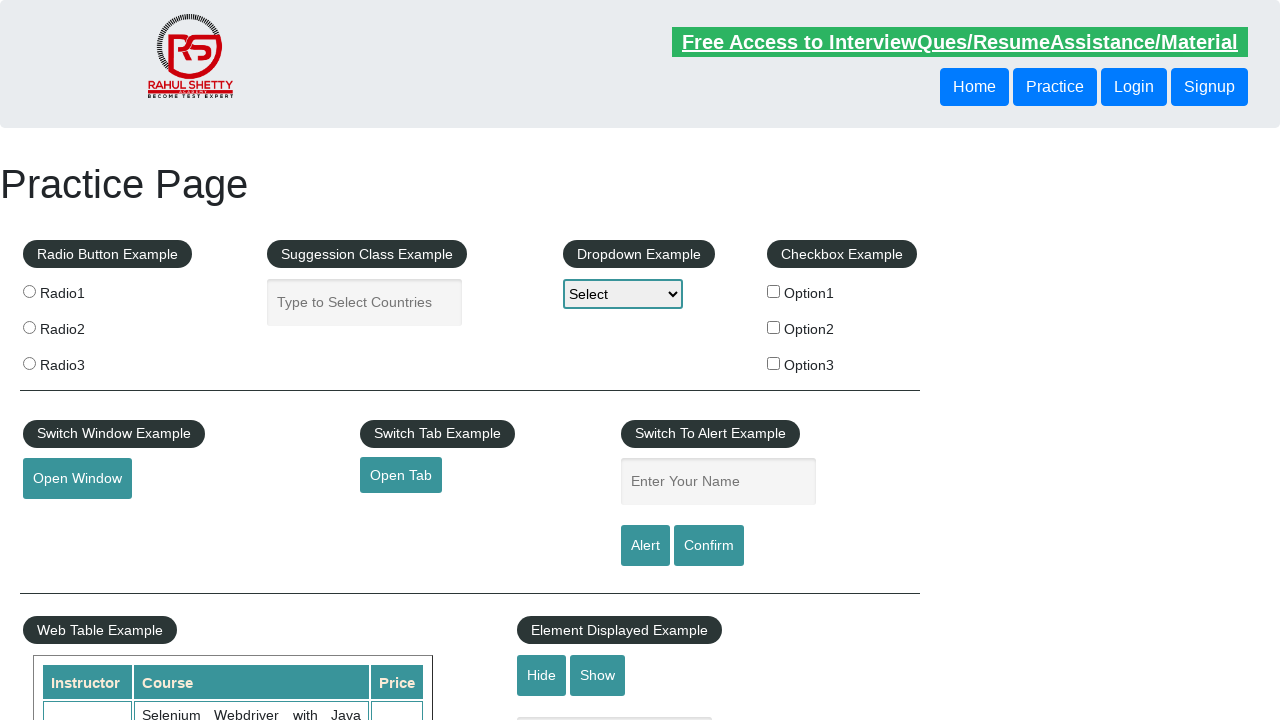

Retrieved text content from a row cell
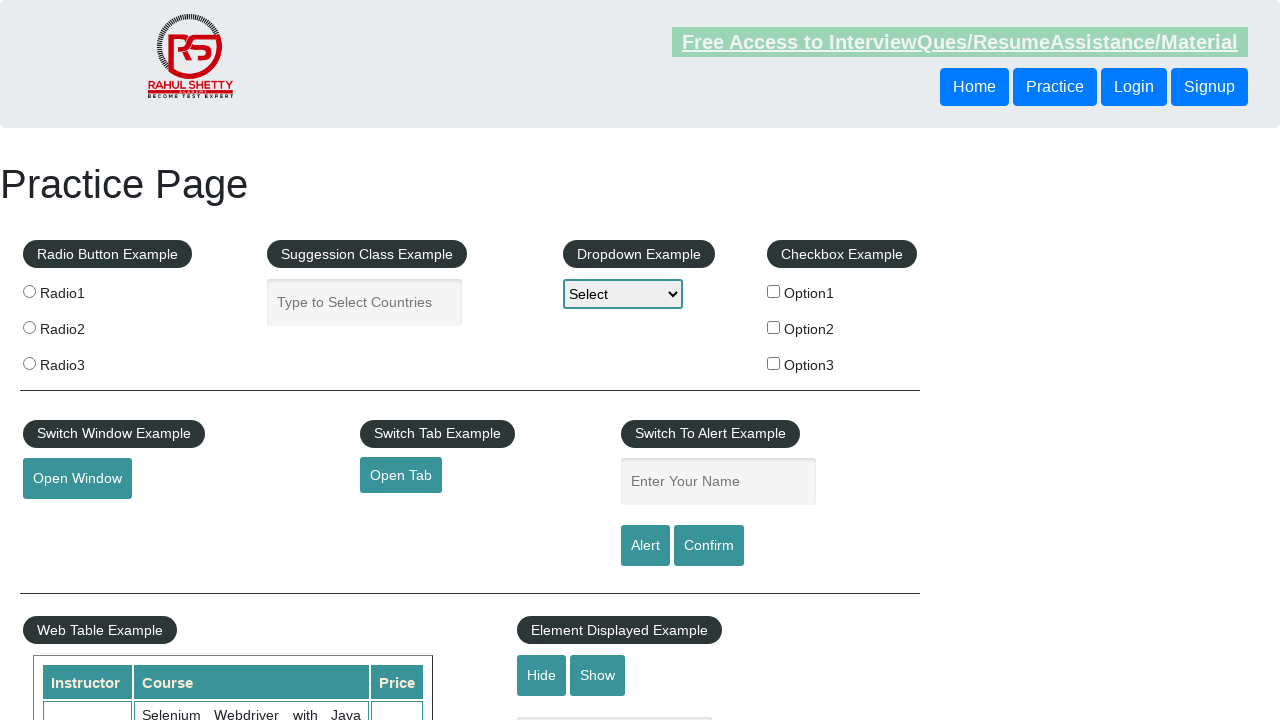

Retrieved text content from a row cell
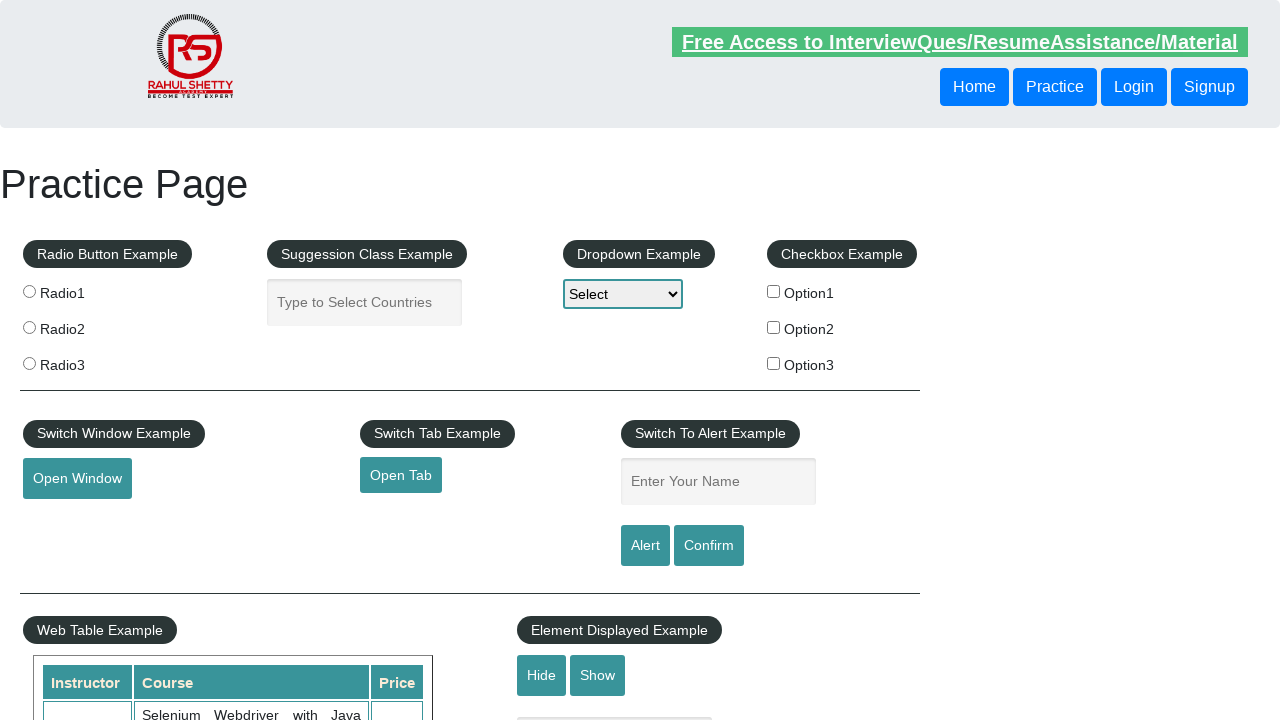

Retrieved text content from a row cell
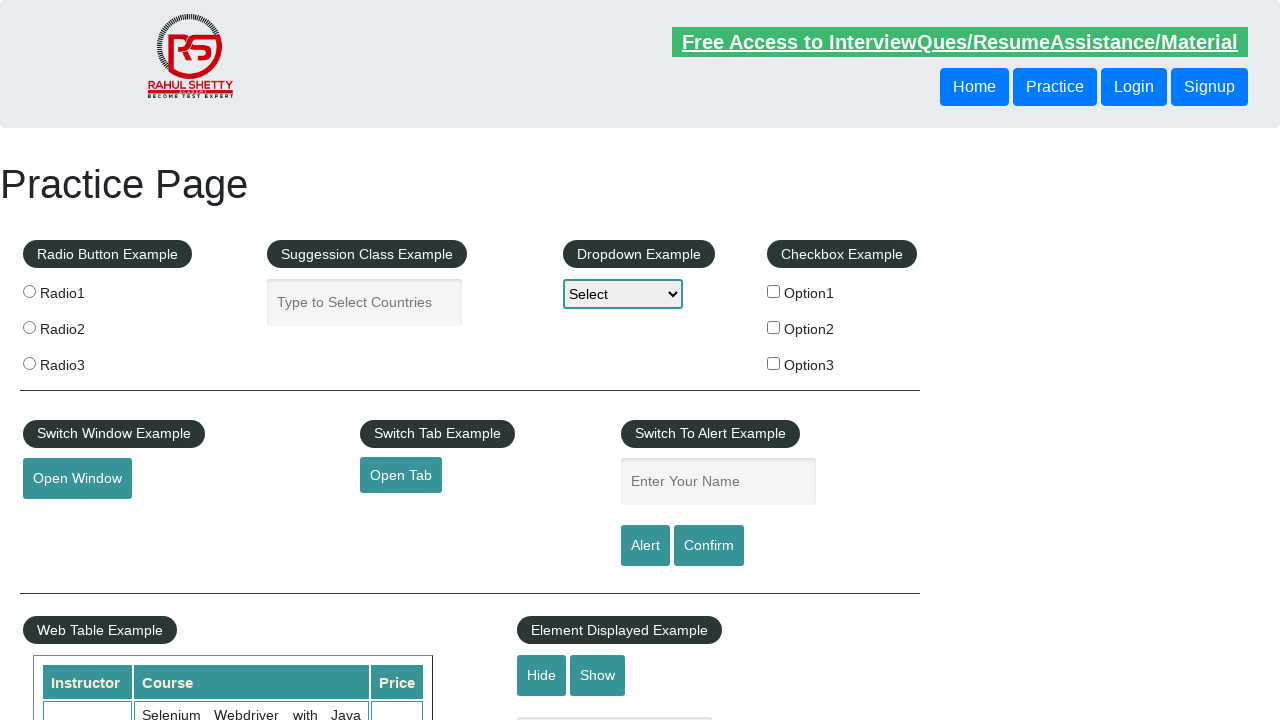

Retrieved text content from a row cell
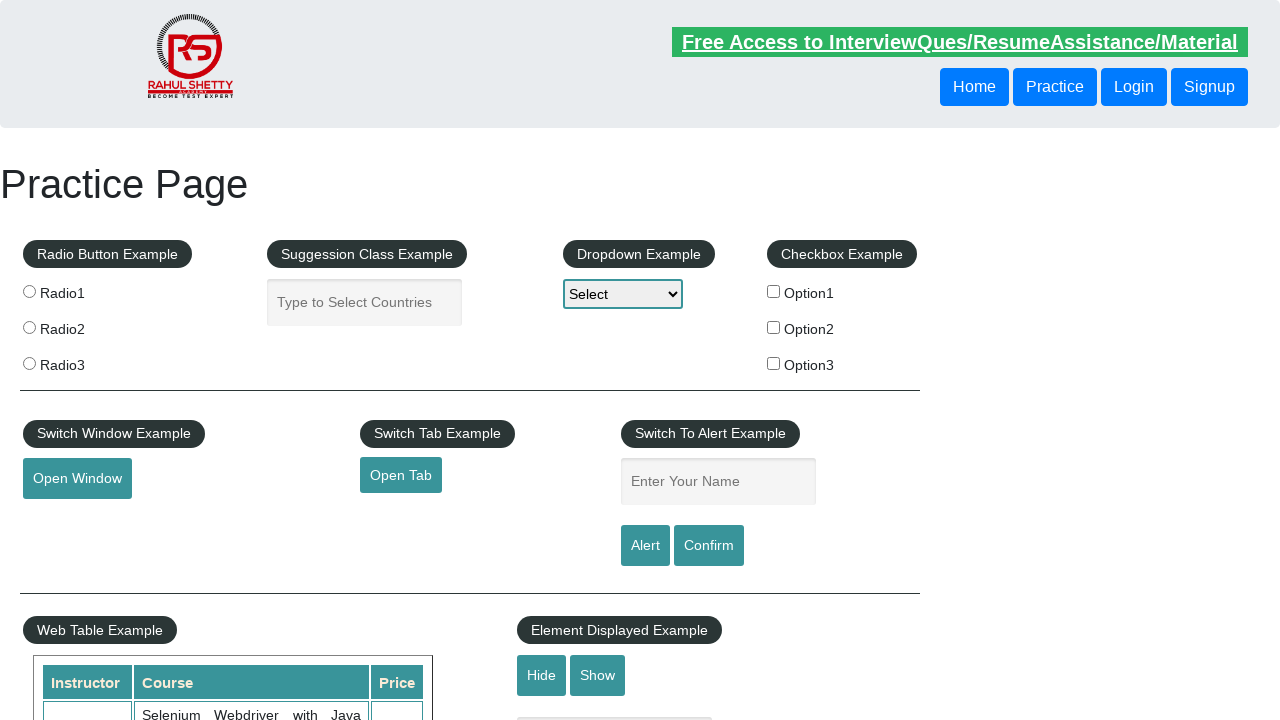

Retrieved text content from a row cell
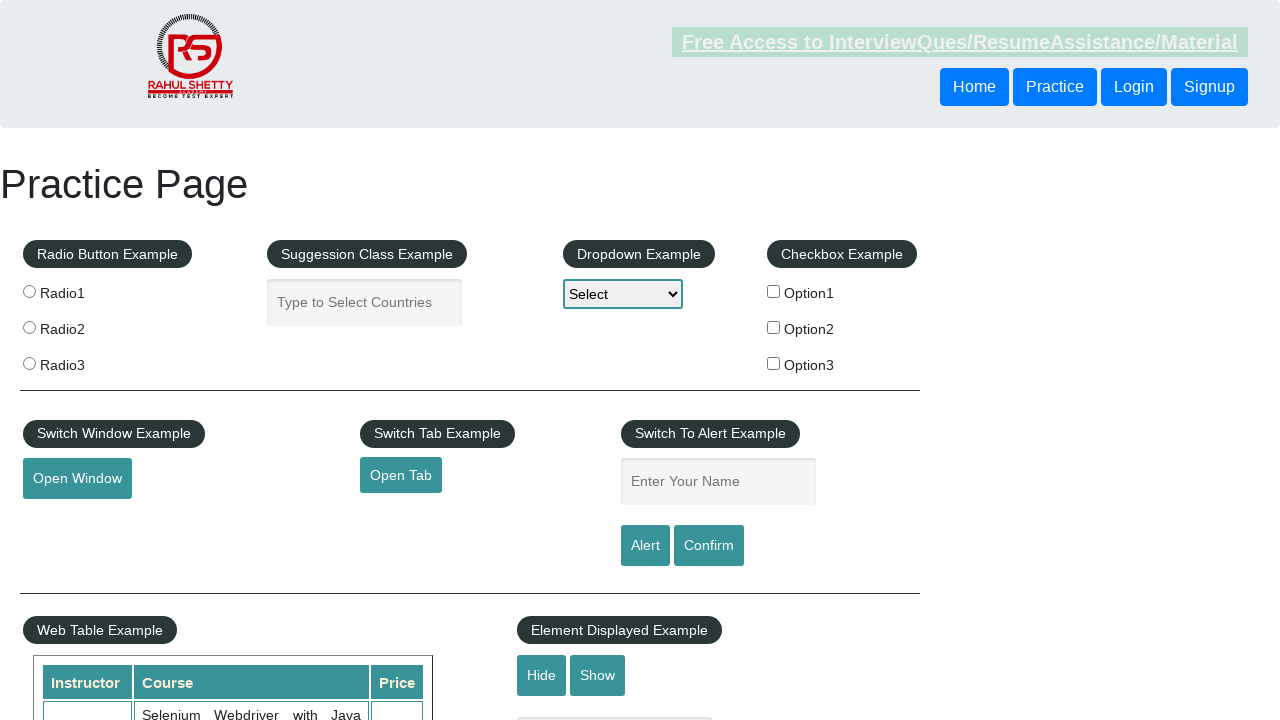

Retrieved text content from a row cell
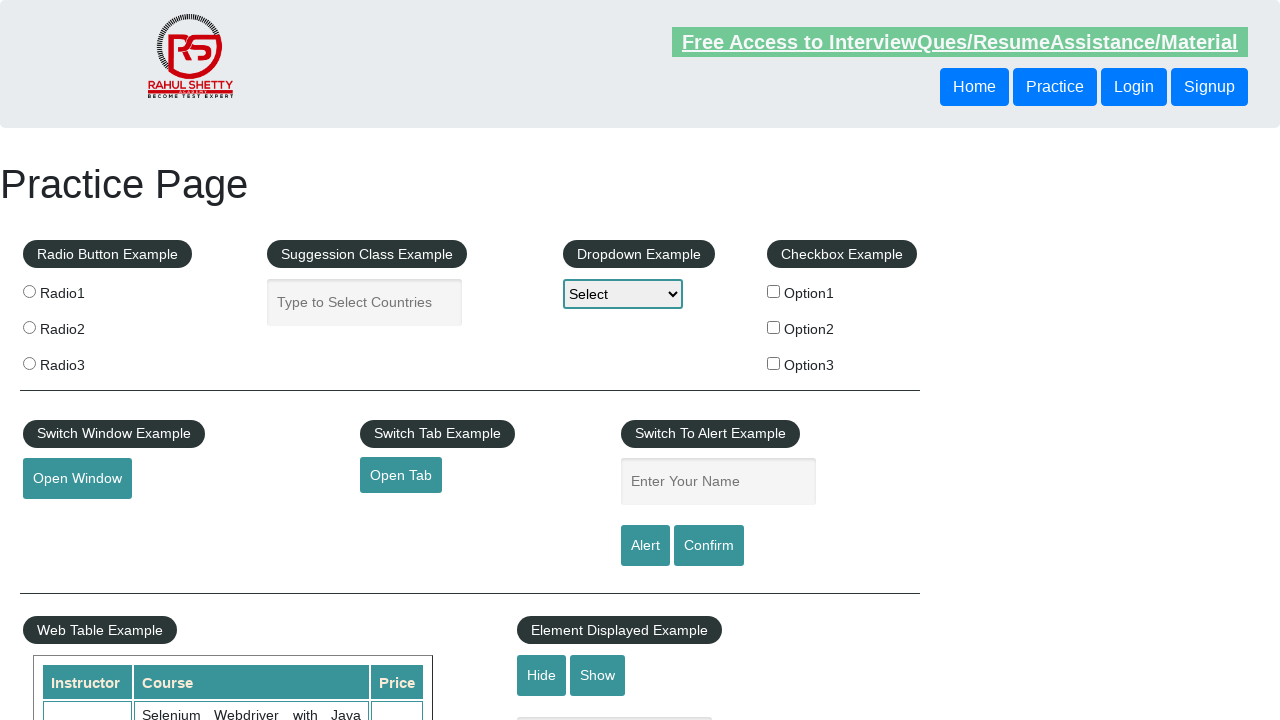

Retrieved text content from a row cell
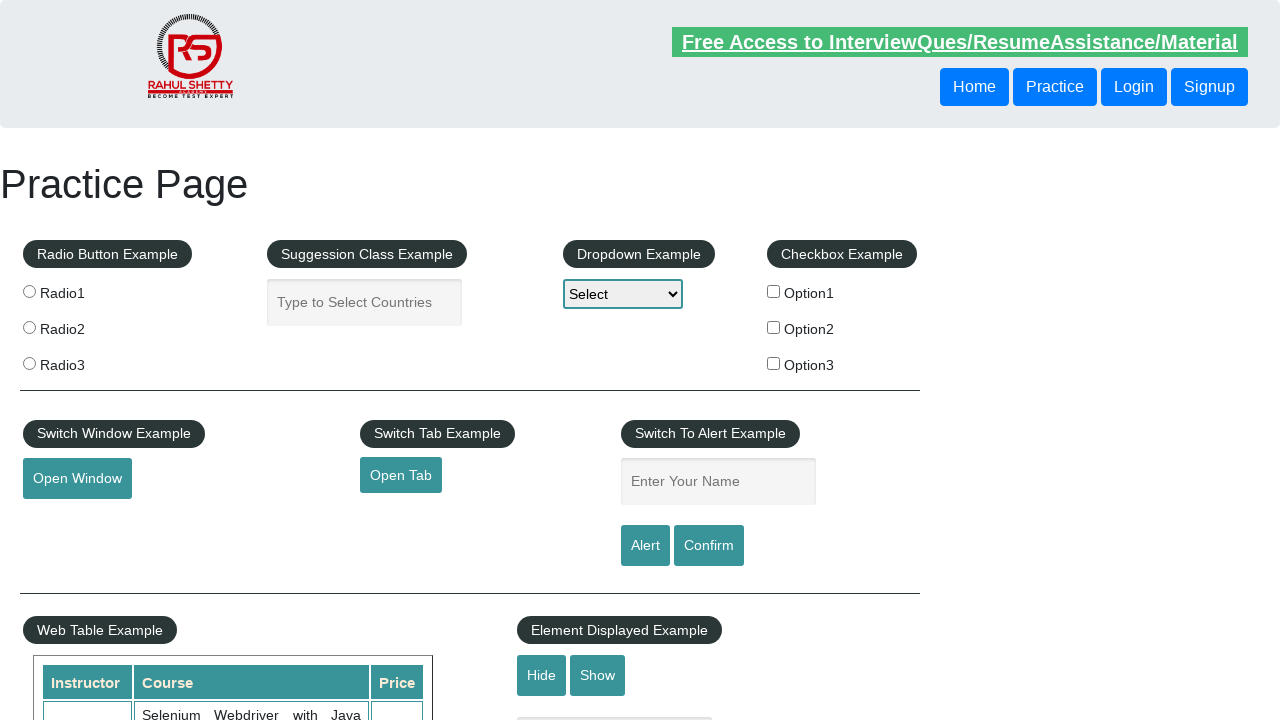

Retrieved text content from a row cell
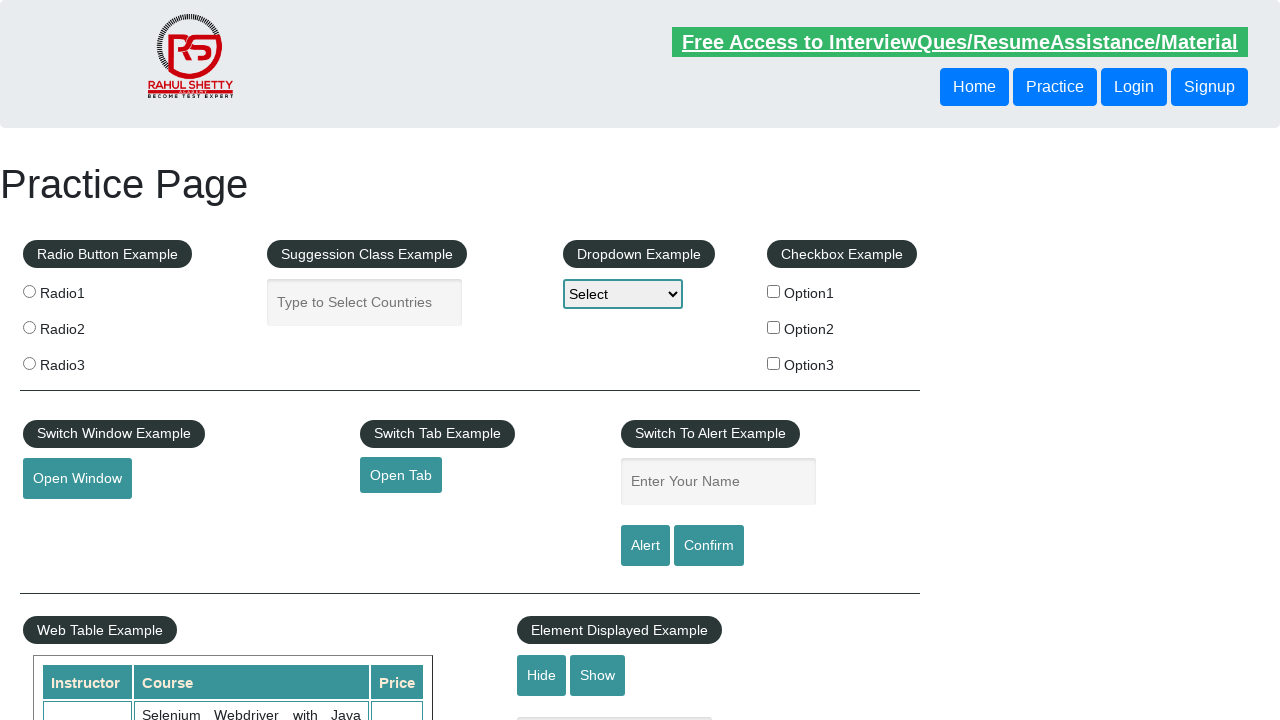

Retrieved text content from a row cell
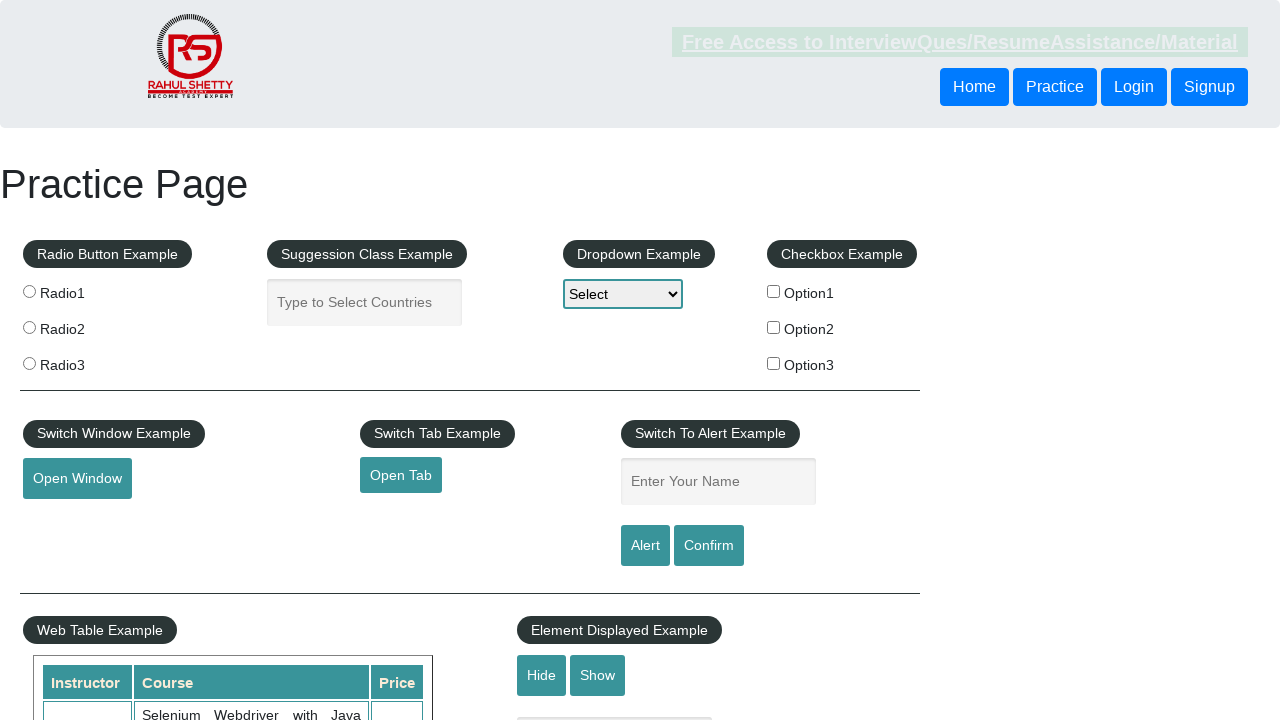

Retrieved text content from a row cell
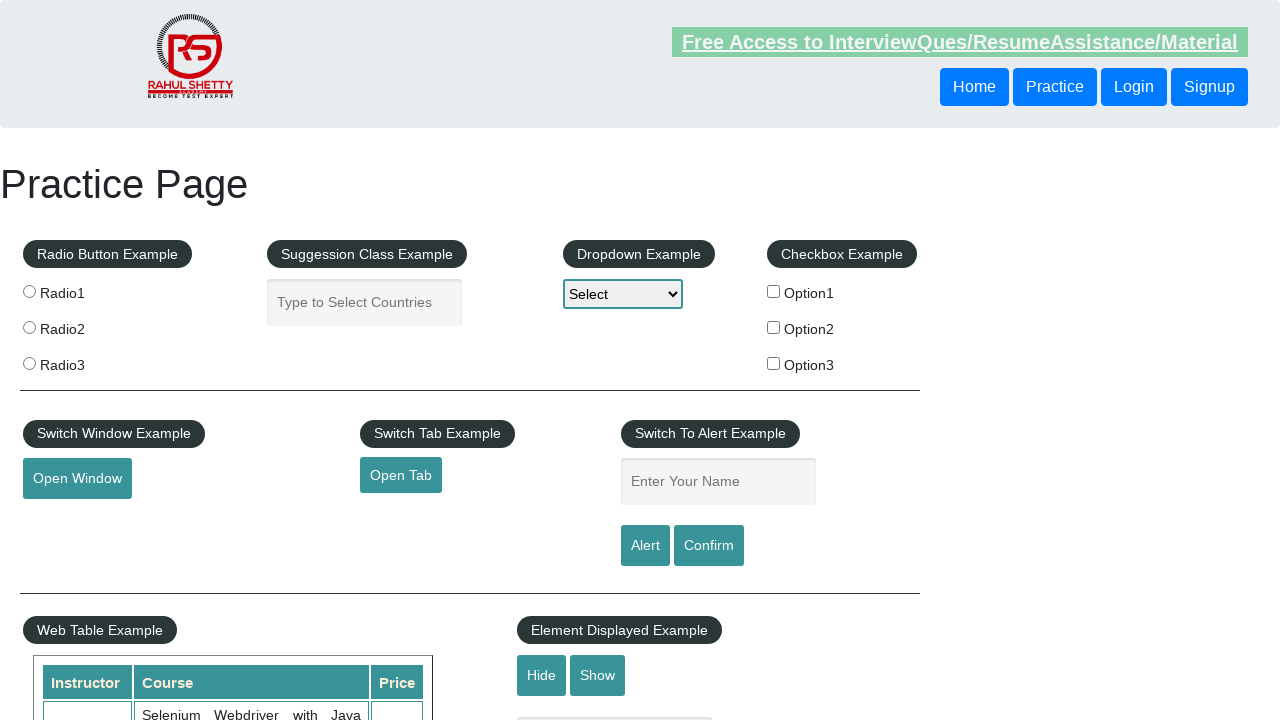

Retrieved text content from a row cell
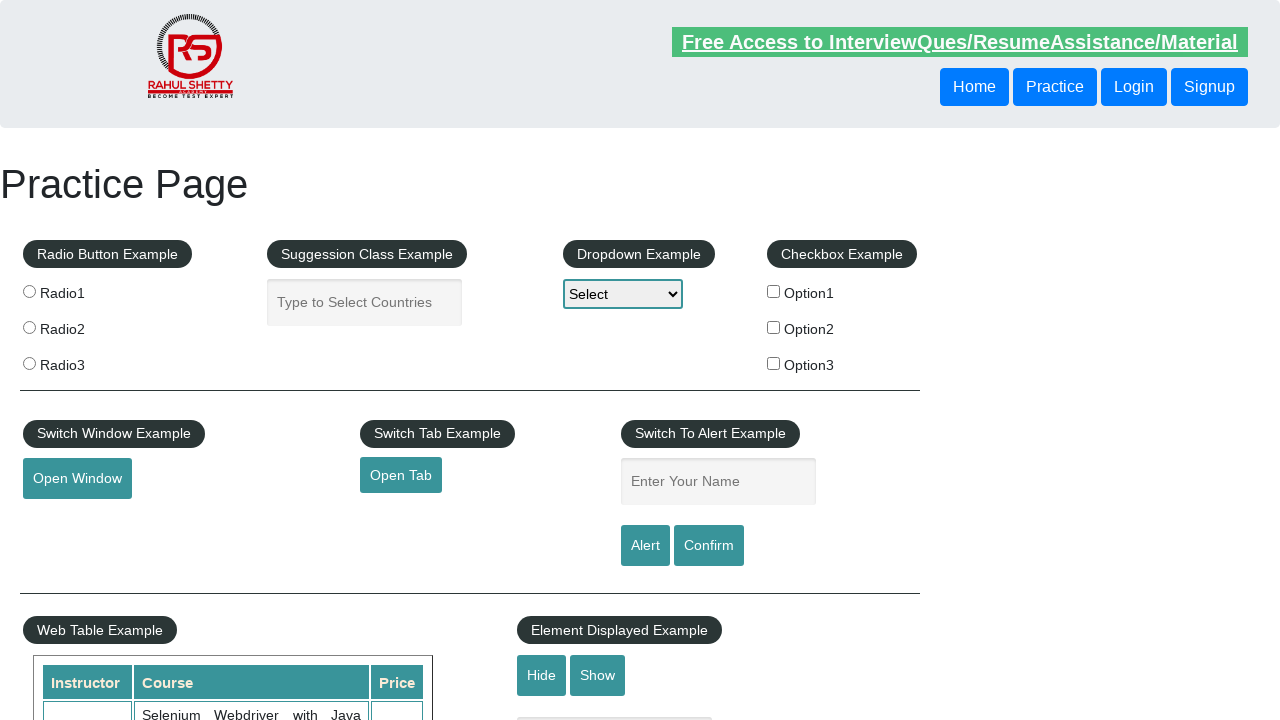

Retrieved text content from a row cell
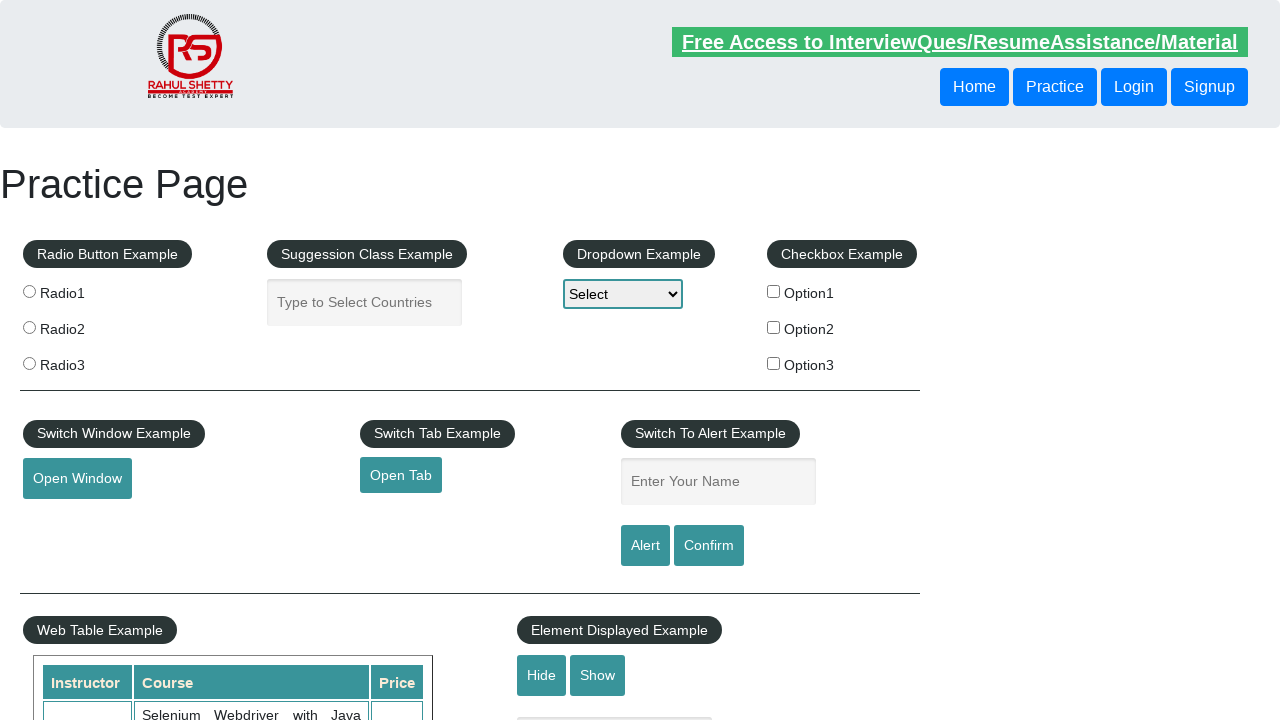

Retrieved text content from a row cell
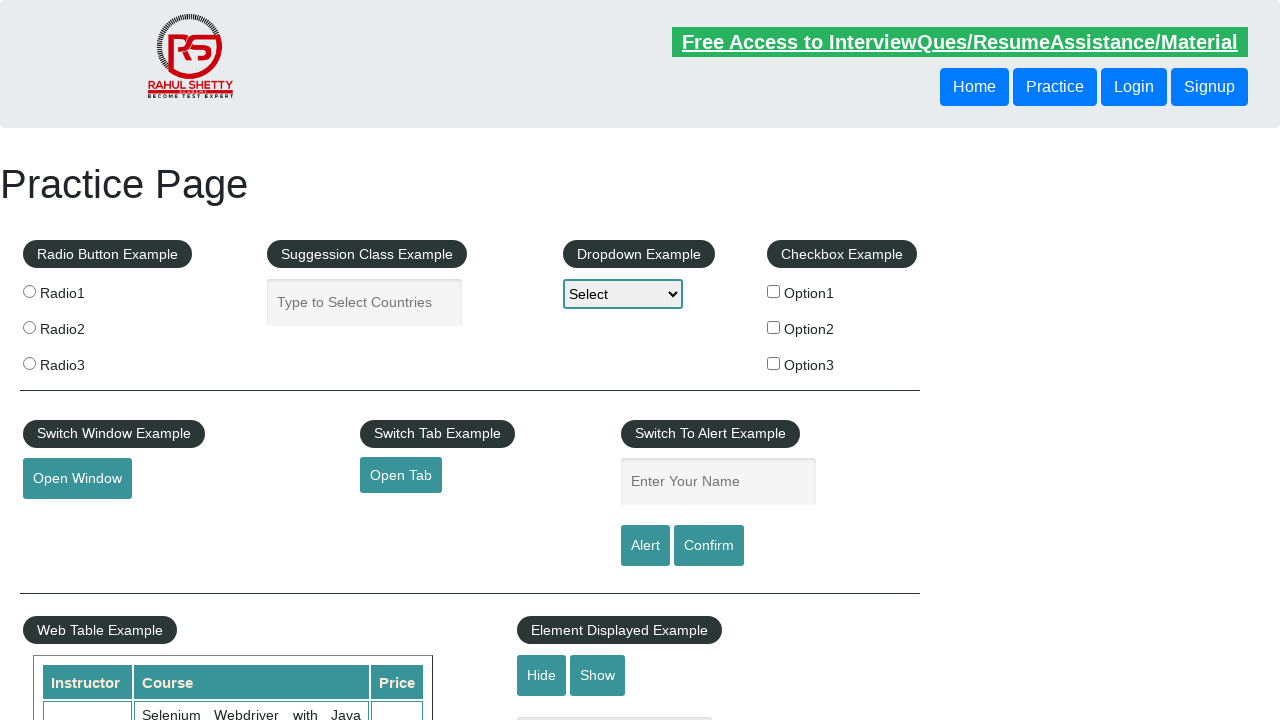

Retrieved text content from a row cell
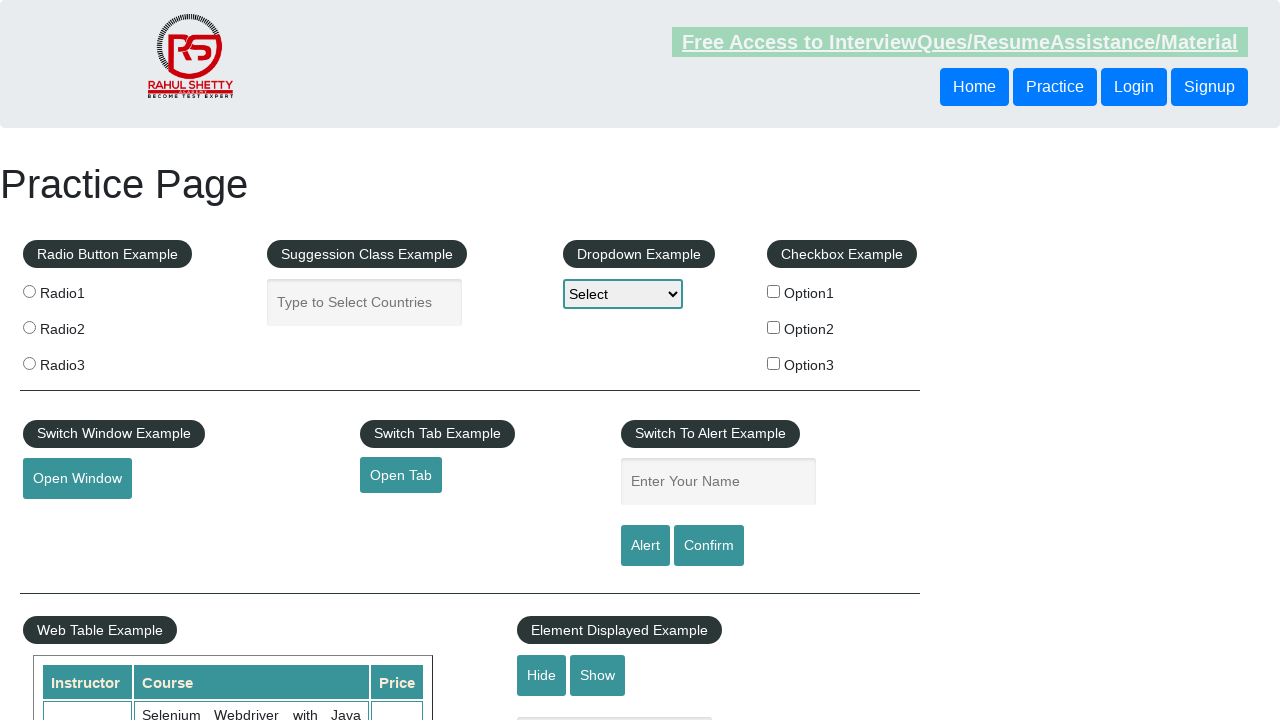

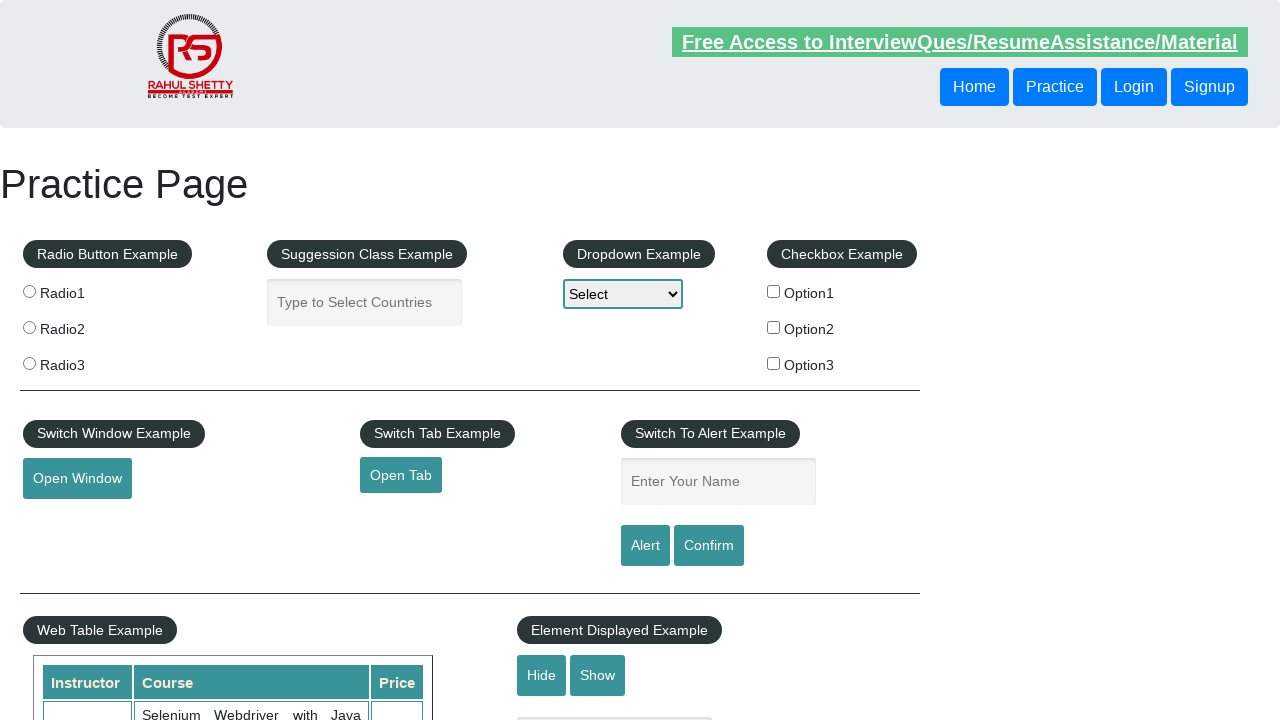